Tests the search functionality with various programming language names

Starting URL: https://www.99-bottles-of-beer.net/search.html

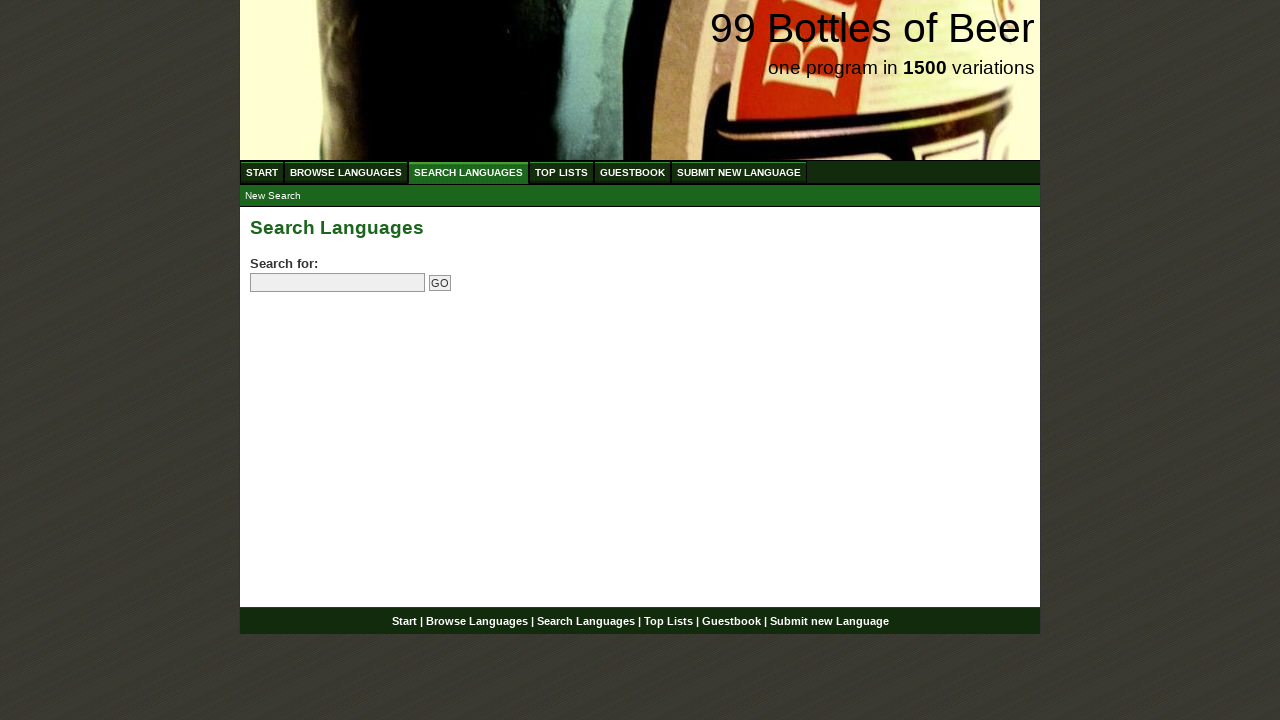

Navigated to search page for term 'ABC'
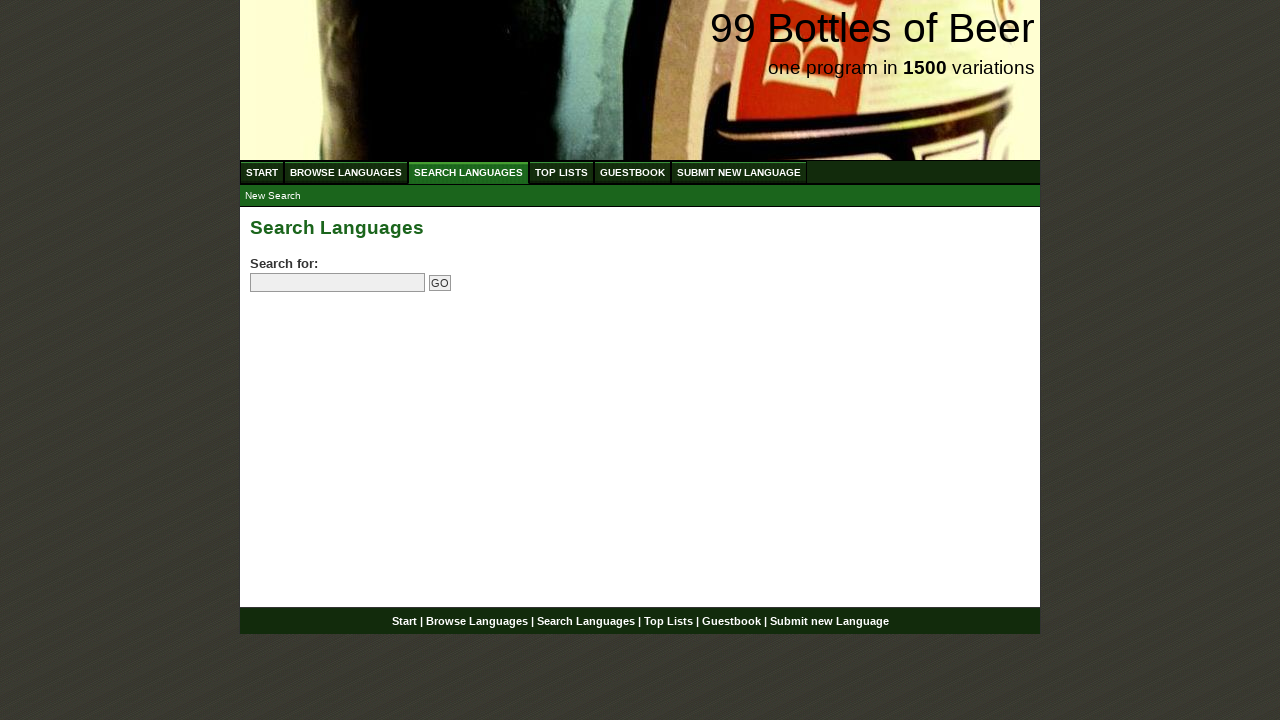

Filled search field with 'ABC' on //form[@id='searchlanguages']//input[@name='search']
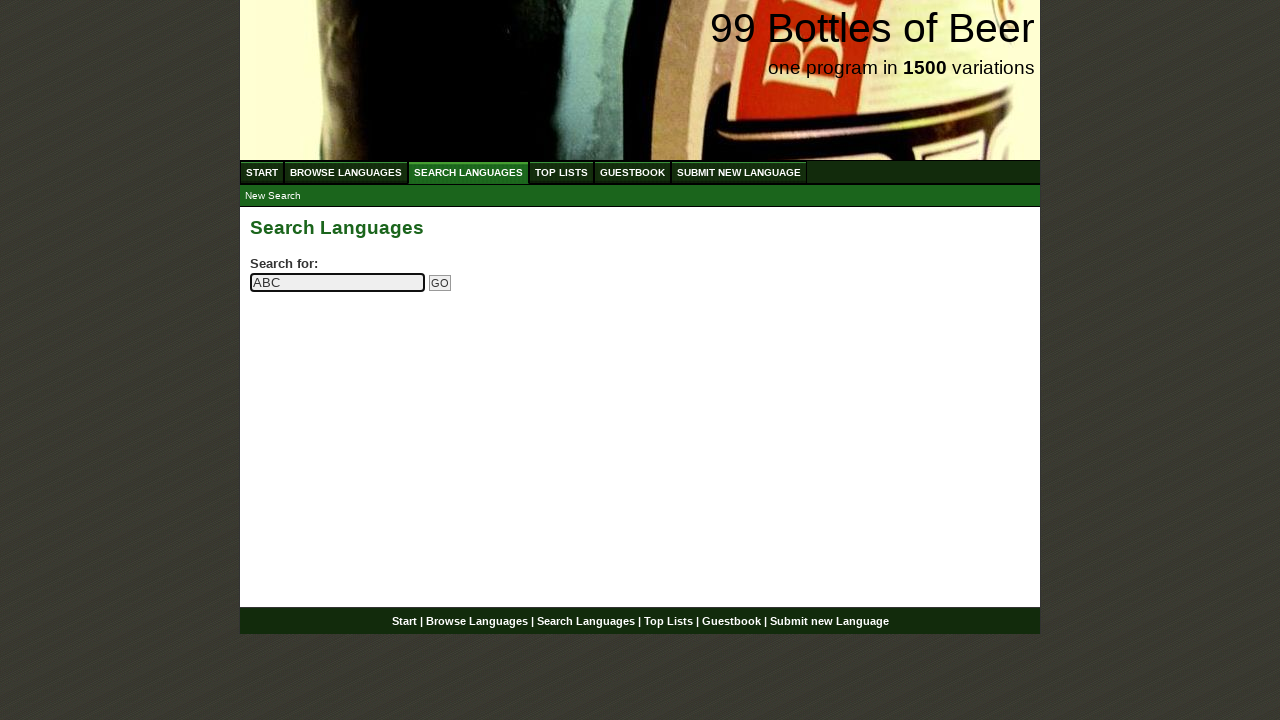

Clicked submit button to search for 'ABC' at (440, 283) on xpath=//form[@id='searchlanguages']//input[@name='submitsearch']
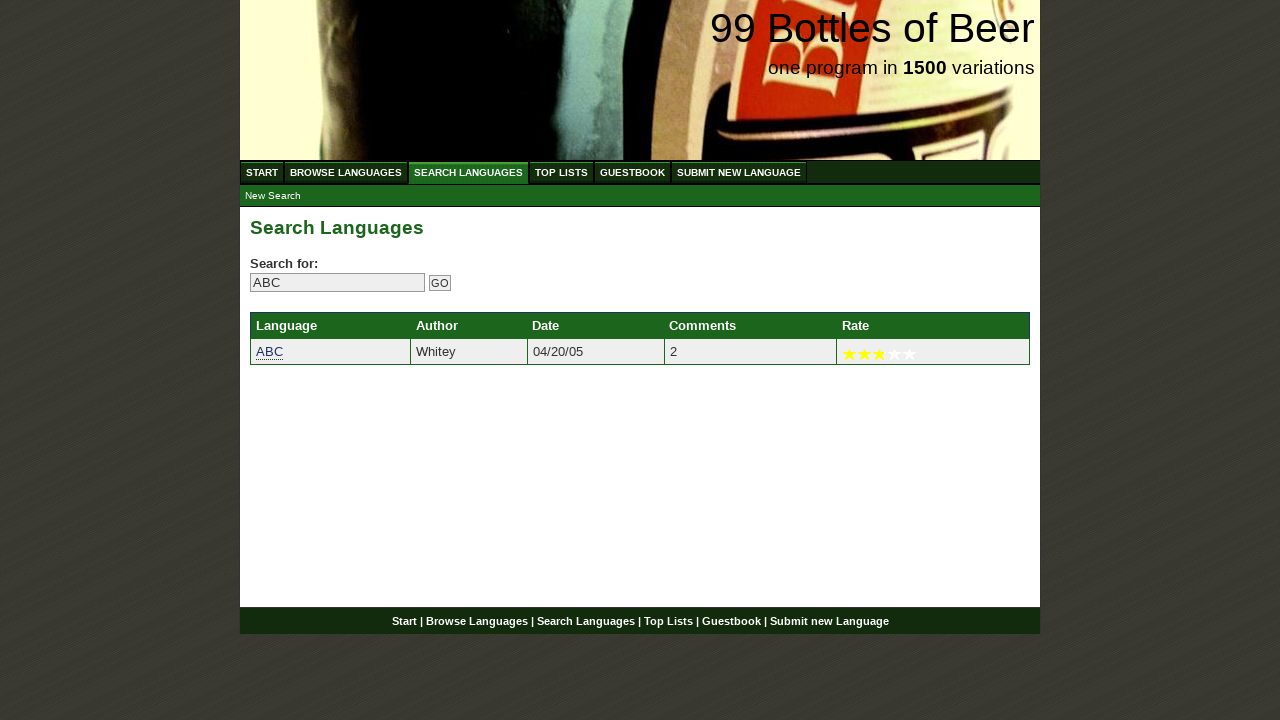

Search results loaded for 'ABC'
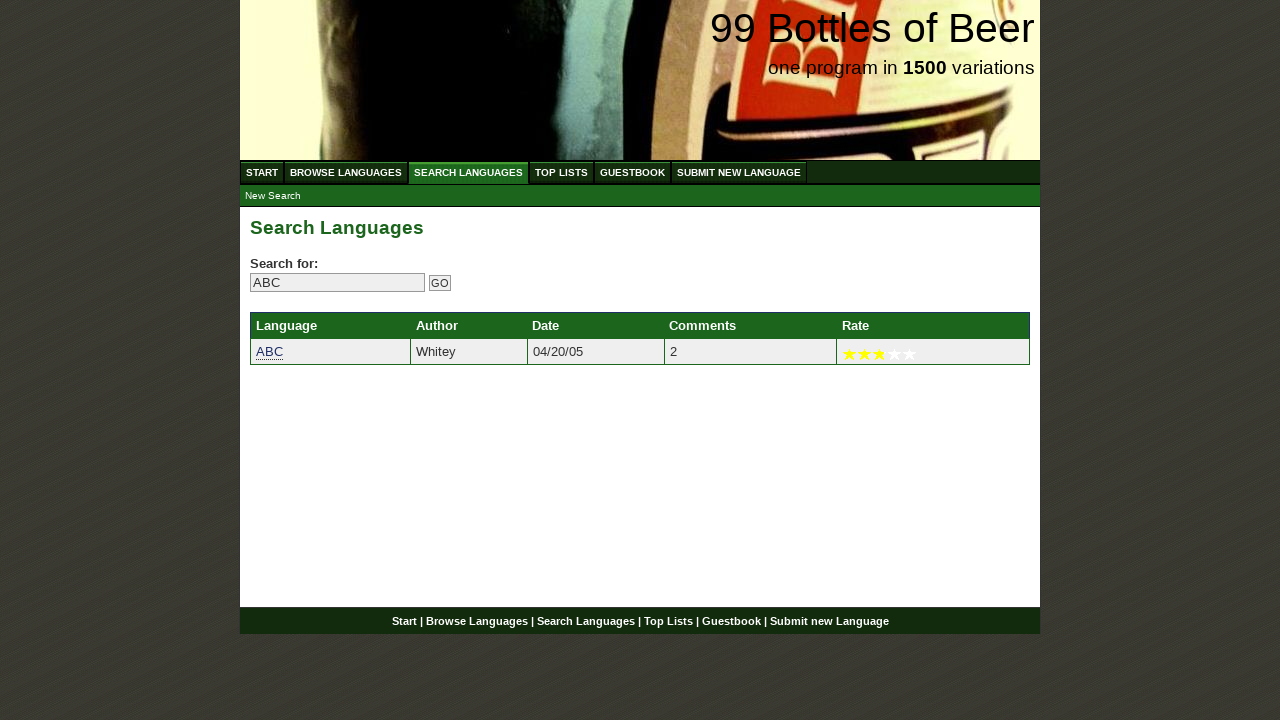

Navigated to search page for term 'BAK'
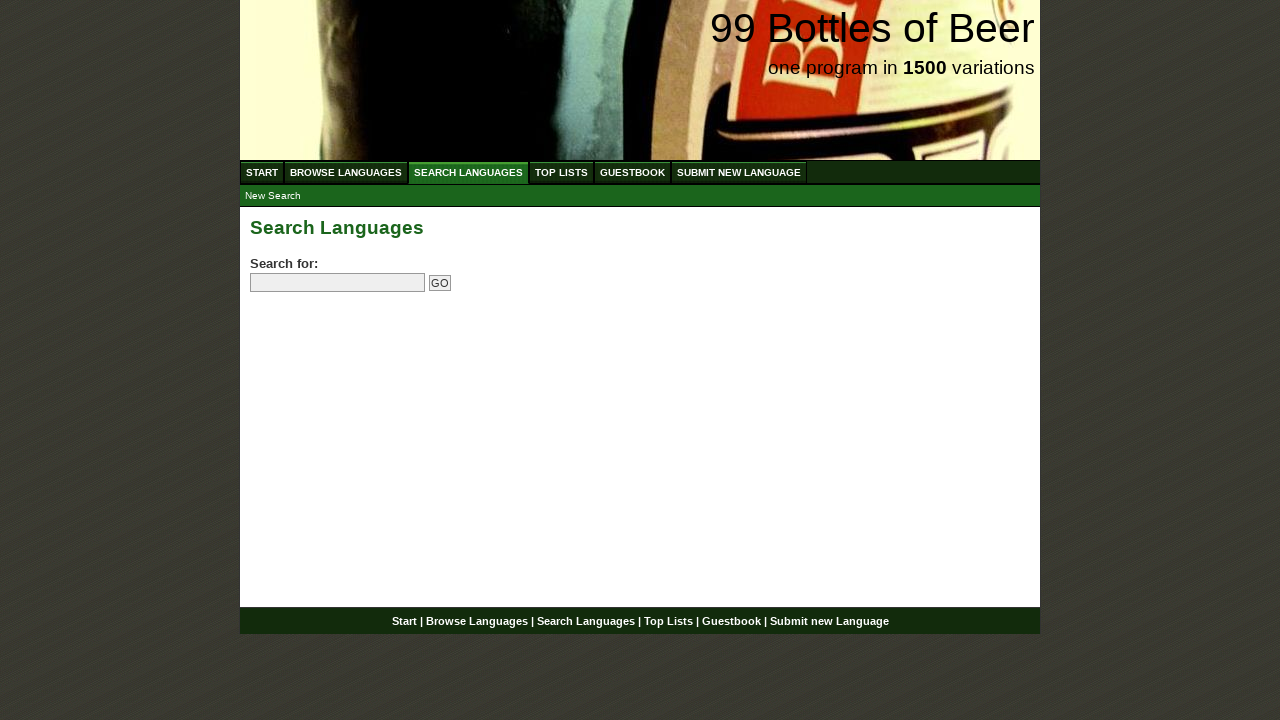

Filled search field with 'BAK' on //form[@id='searchlanguages']//input[@name='search']
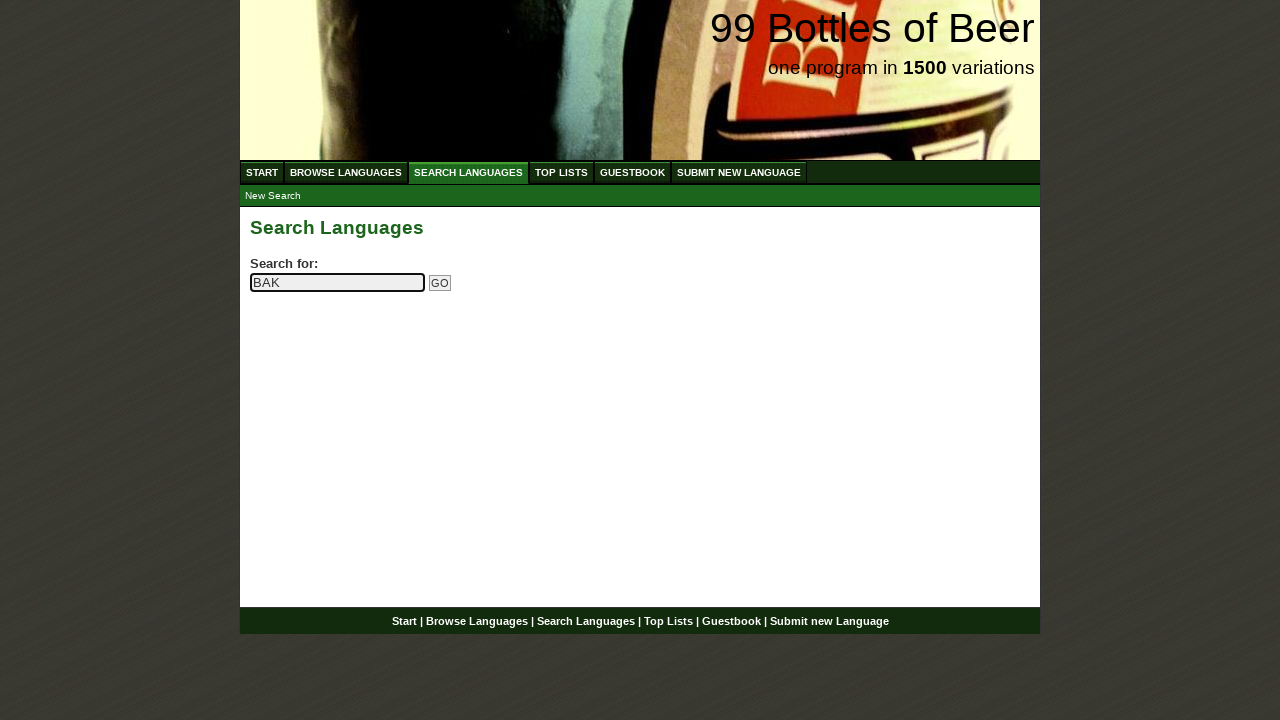

Clicked submit button to search for 'BAK' at (440, 283) on xpath=//form[@id='searchlanguages']//input[@name='submitsearch']
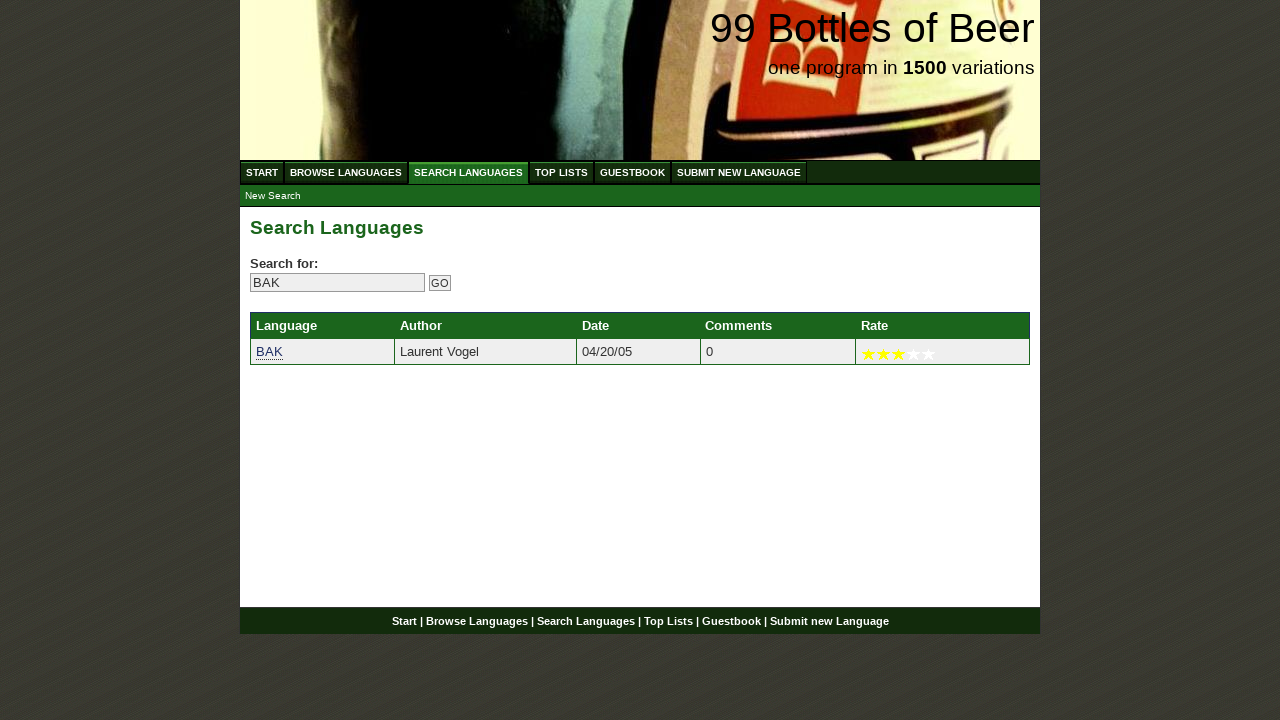

Search results loaded for 'BAK'
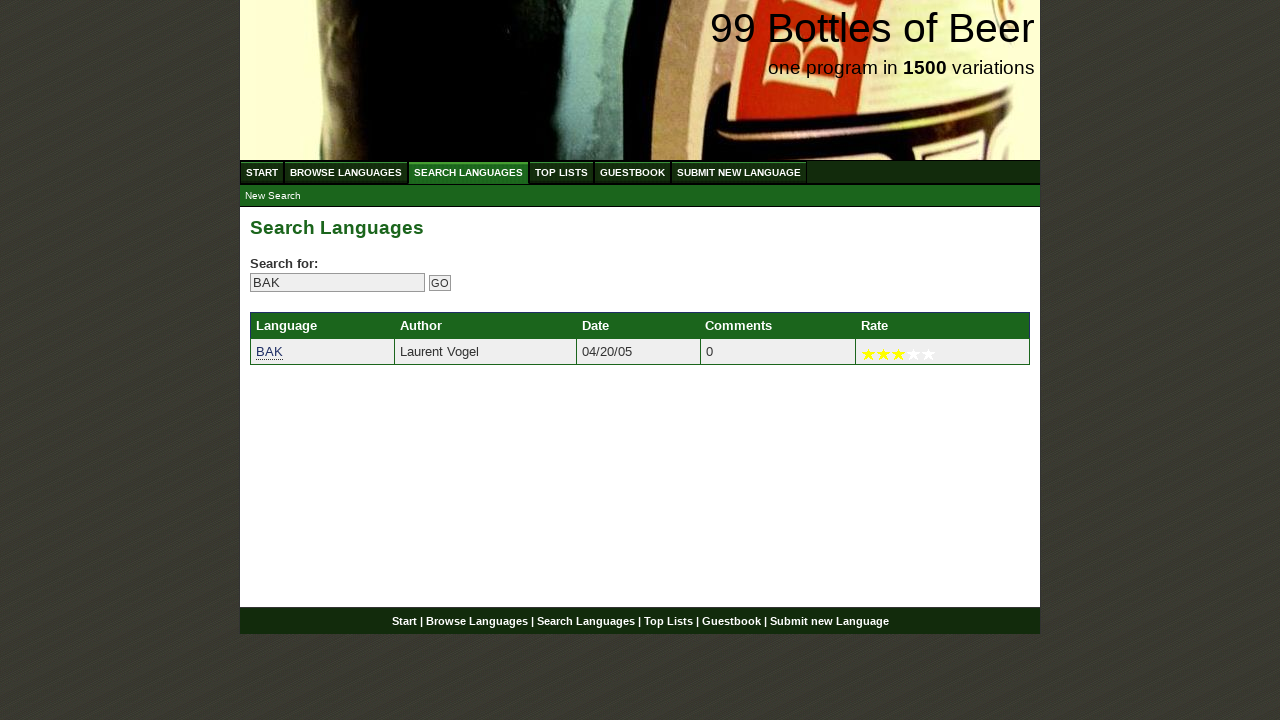

Navigated to search page for term 'Calc'
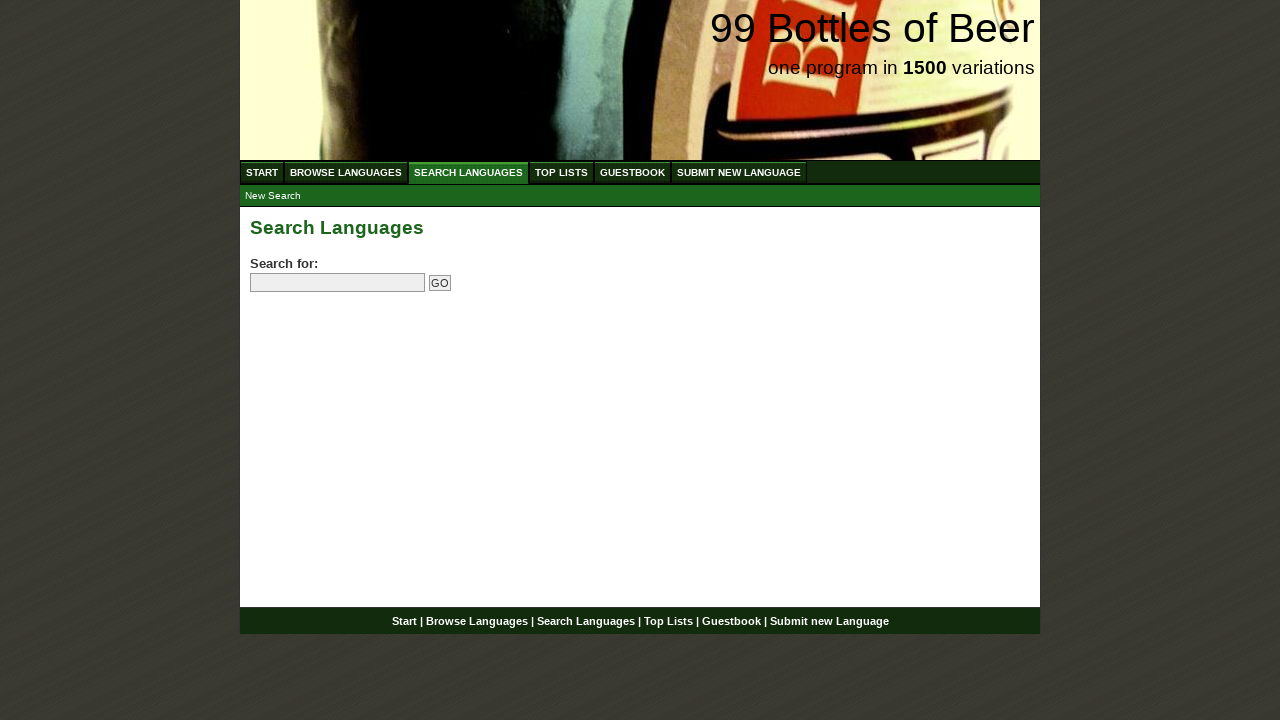

Filled search field with 'Calc' on //form[@id='searchlanguages']//input[@name='search']
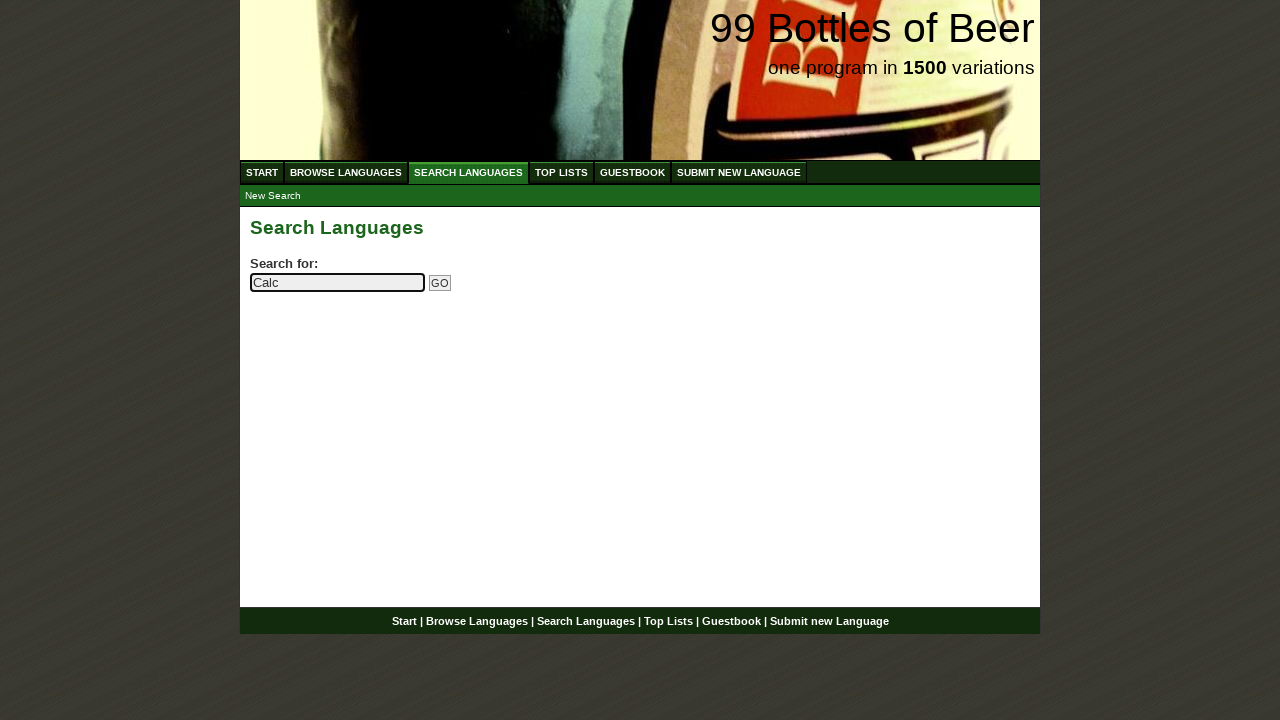

Clicked submit button to search for 'Calc' at (440, 283) on xpath=//form[@id='searchlanguages']//input[@name='submitsearch']
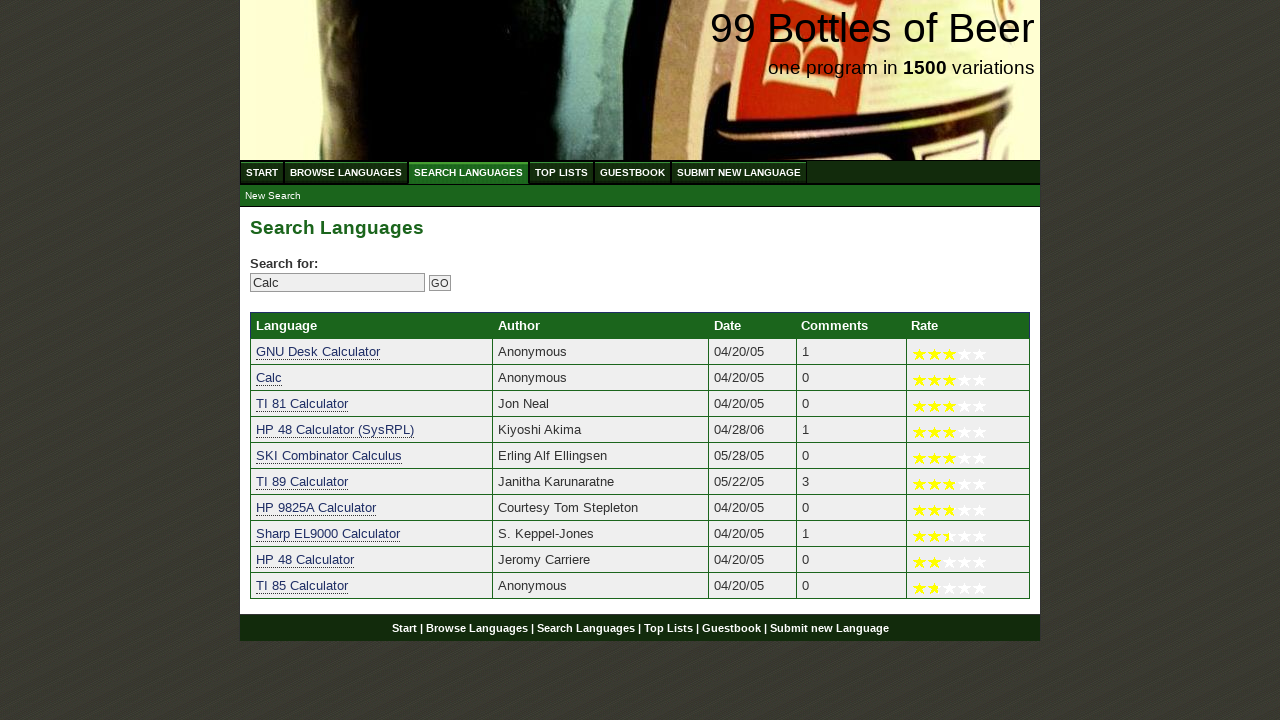

Search results loaded for 'Calc'
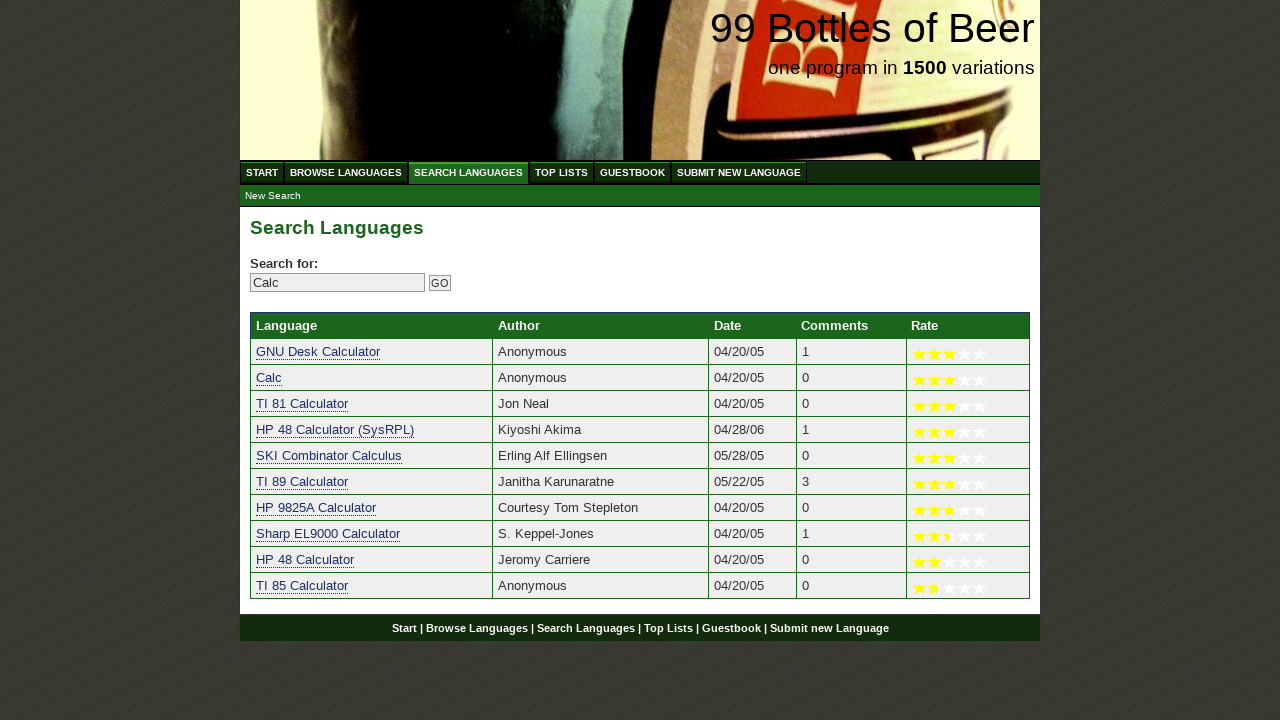

Navigated to search page for term 'Dark'
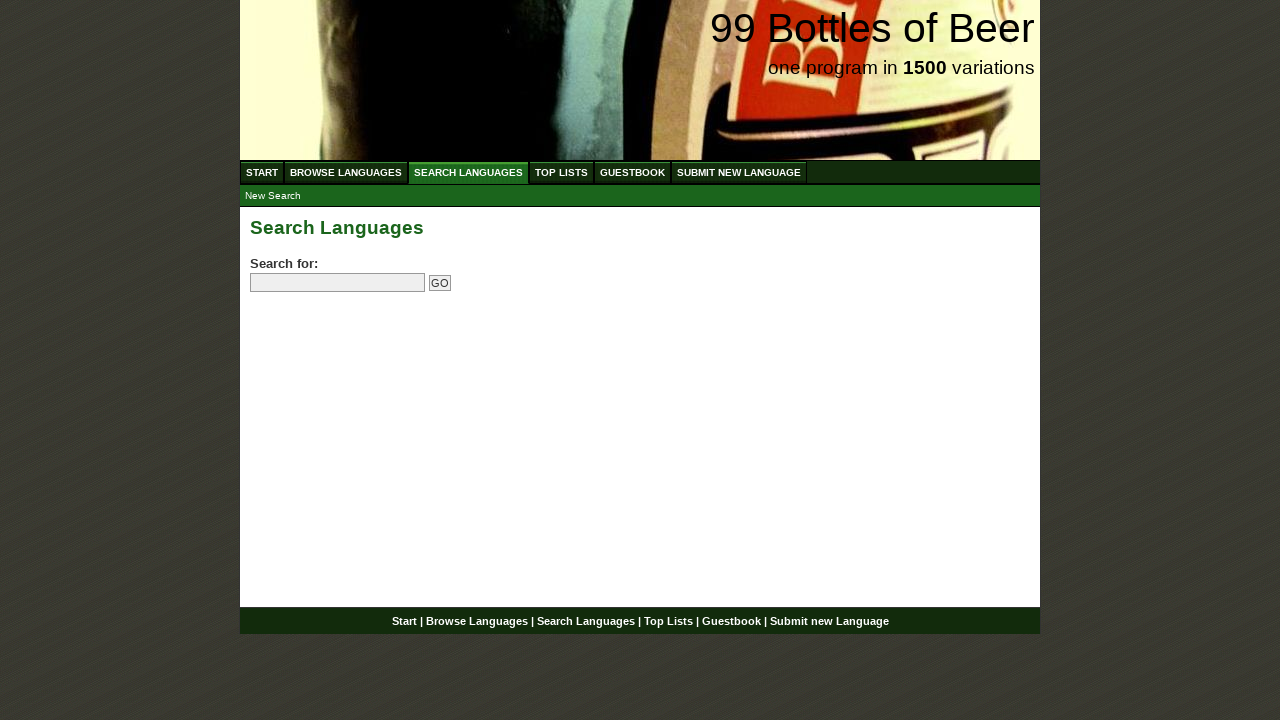

Filled search field with 'Dark' on //form[@id='searchlanguages']//input[@name='search']
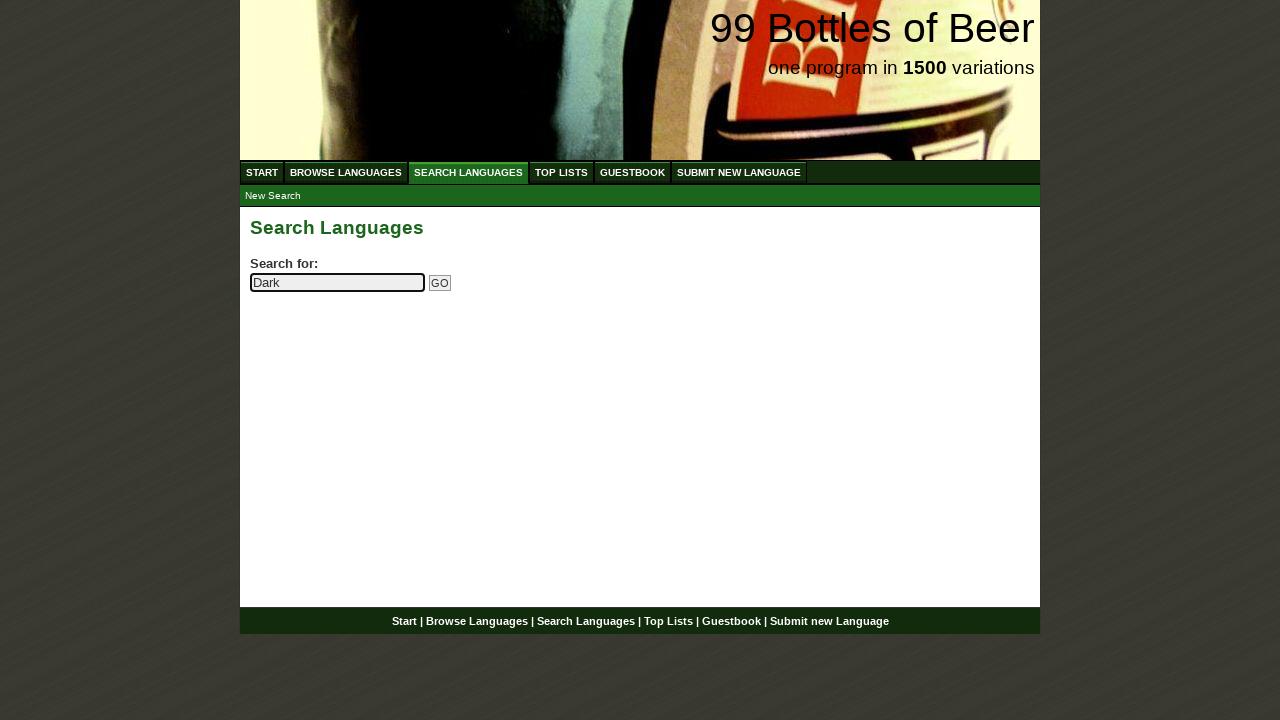

Clicked submit button to search for 'Dark' at (440, 283) on xpath=//form[@id='searchlanguages']//input[@name='submitsearch']
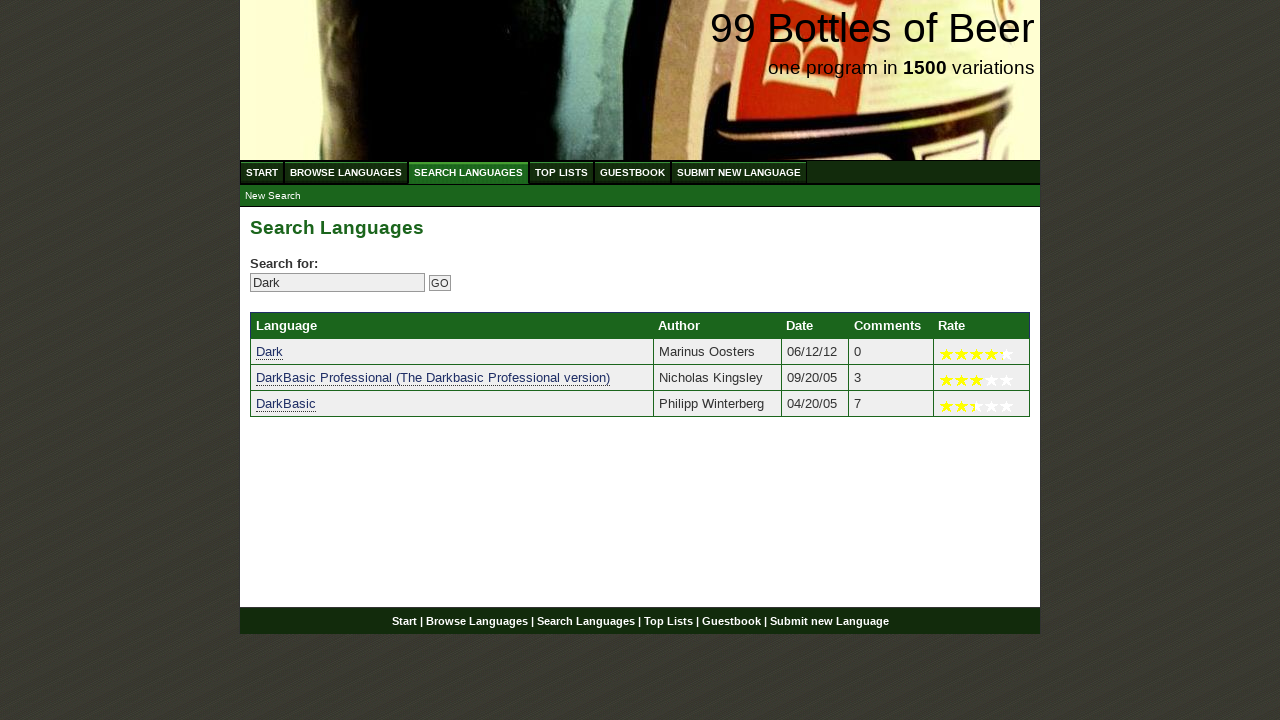

Search results loaded for 'Dark'
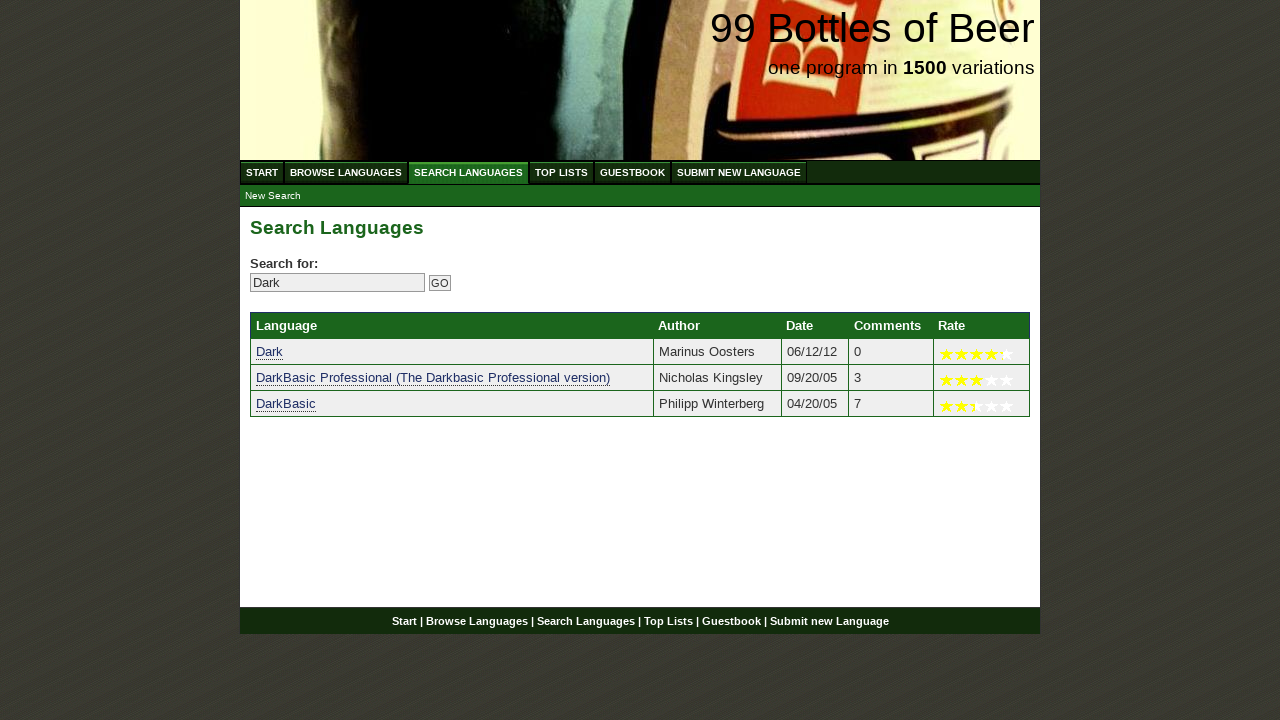

Navigated to search page for term 'Excel'
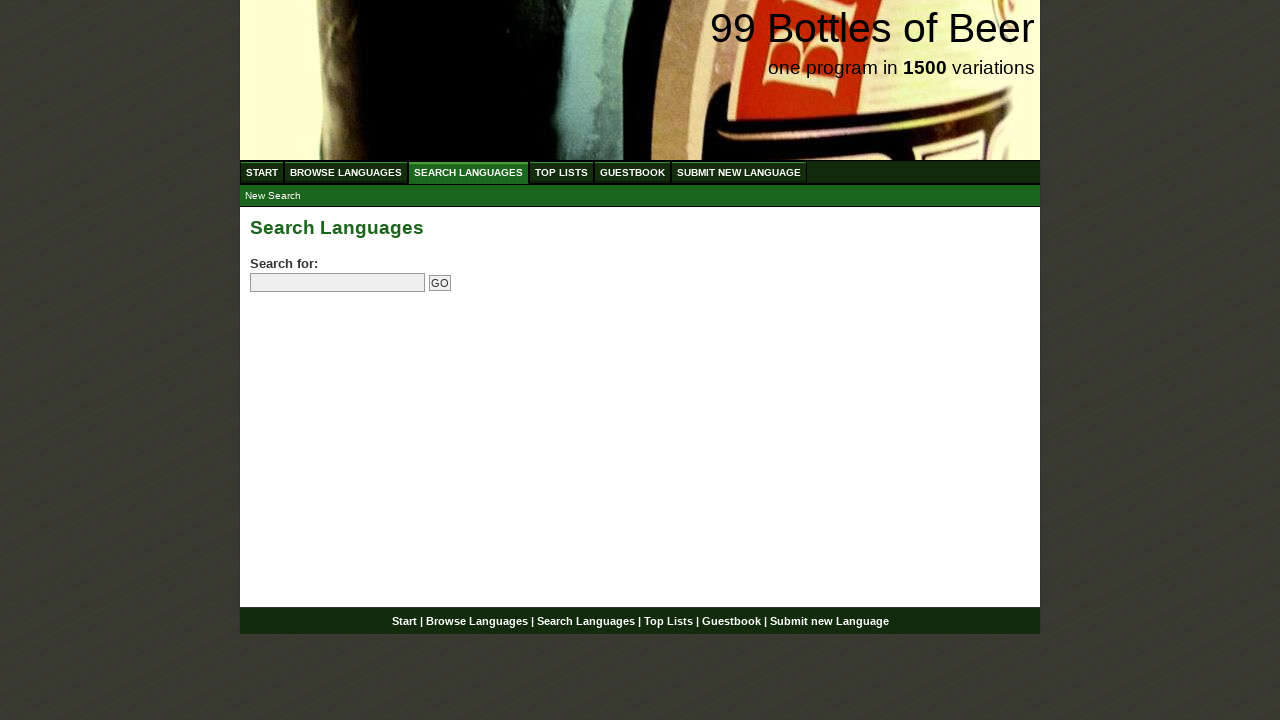

Filled search field with 'Excel' on //form[@id='searchlanguages']//input[@name='search']
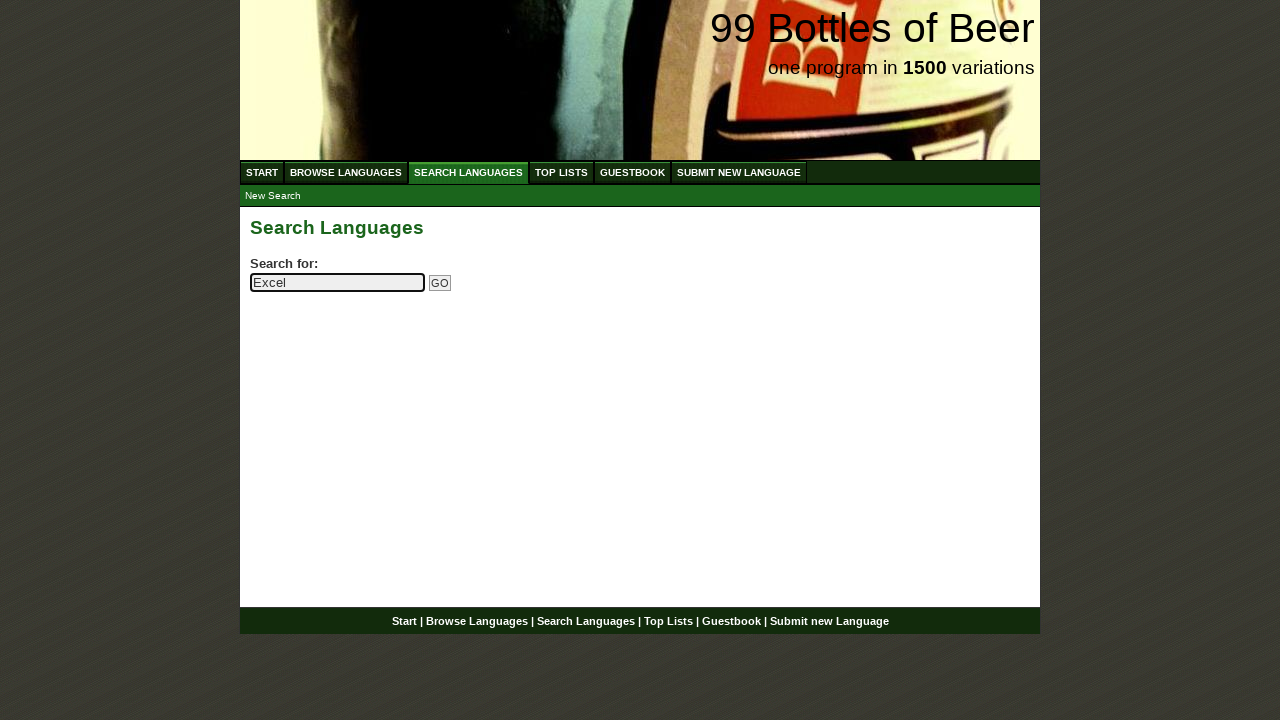

Clicked submit button to search for 'Excel' at (440, 283) on xpath=//form[@id='searchlanguages']//input[@name='submitsearch']
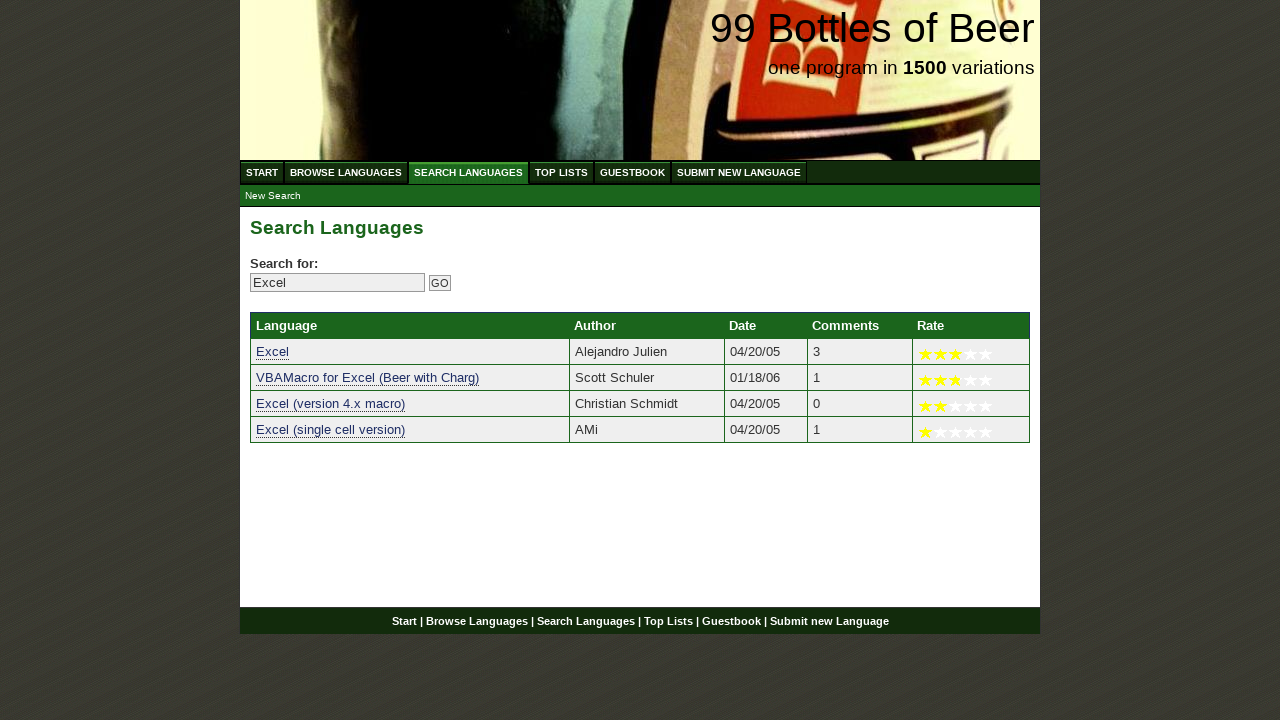

Search results loaded for 'Excel'
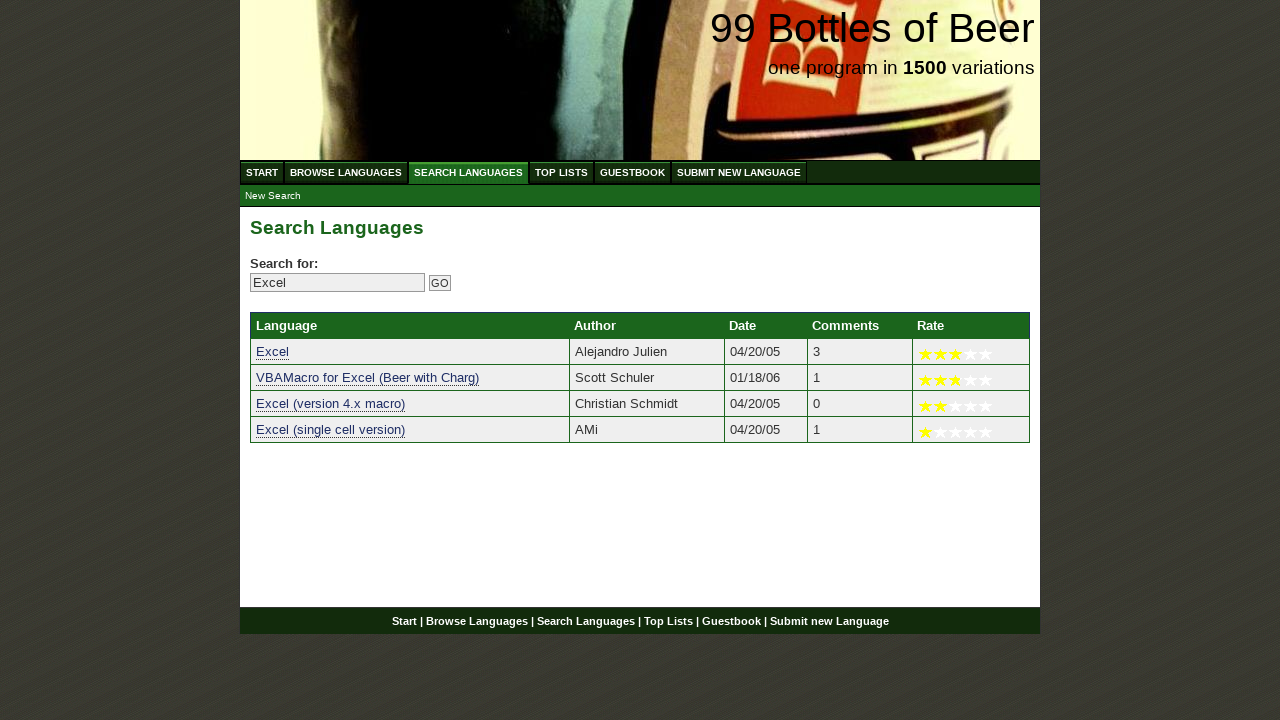

Navigated to search page for term 'False'
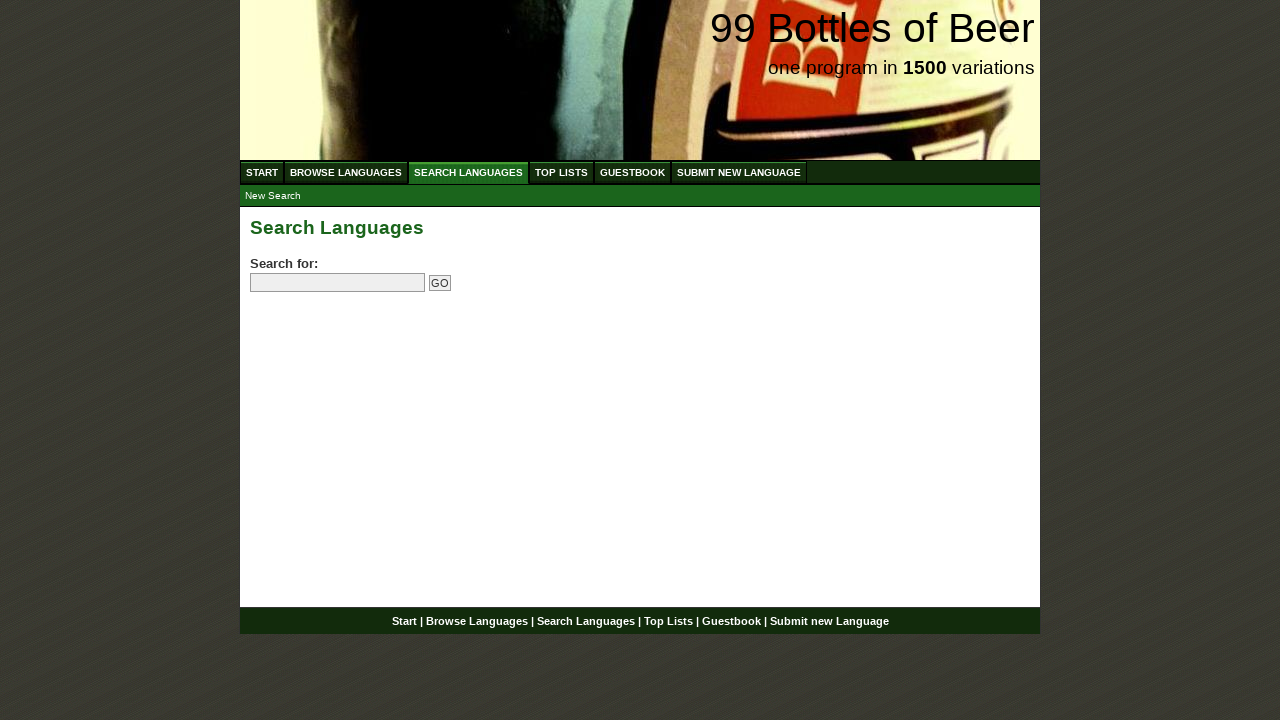

Filled search field with 'False' on //form[@id='searchlanguages']//input[@name='search']
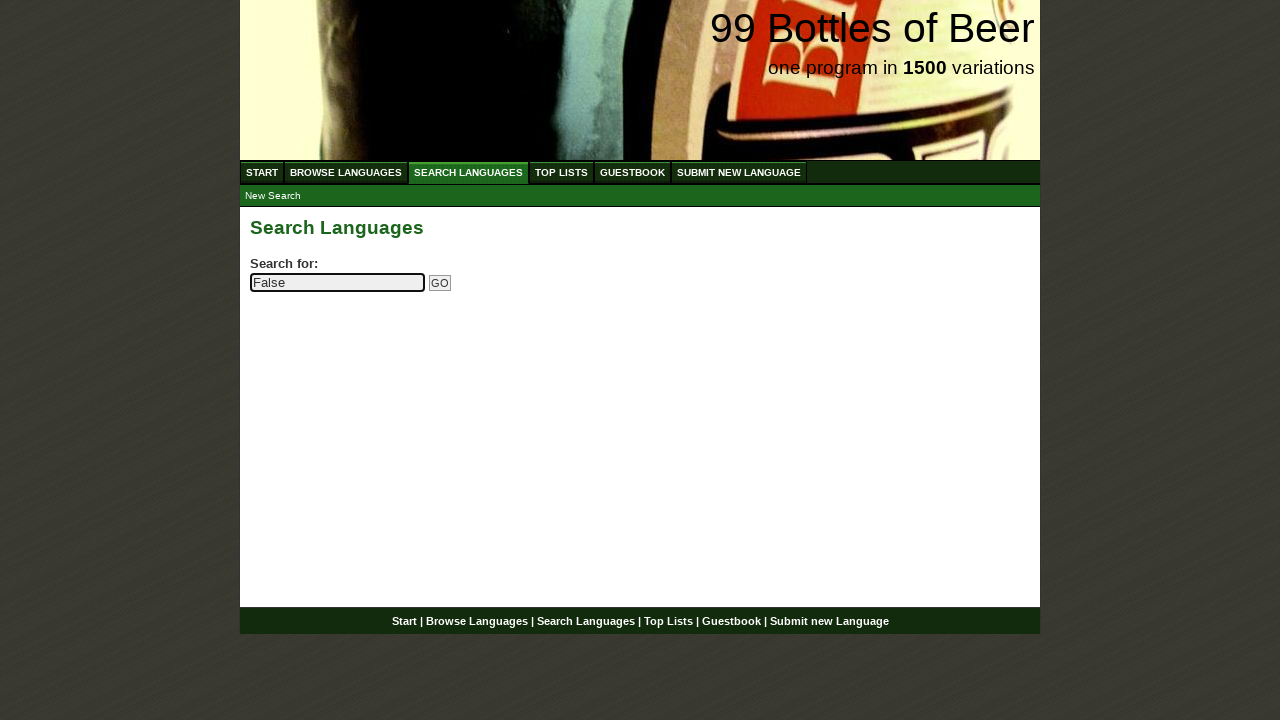

Clicked submit button to search for 'False' at (440, 283) on xpath=//form[@id='searchlanguages']//input[@name='submitsearch']
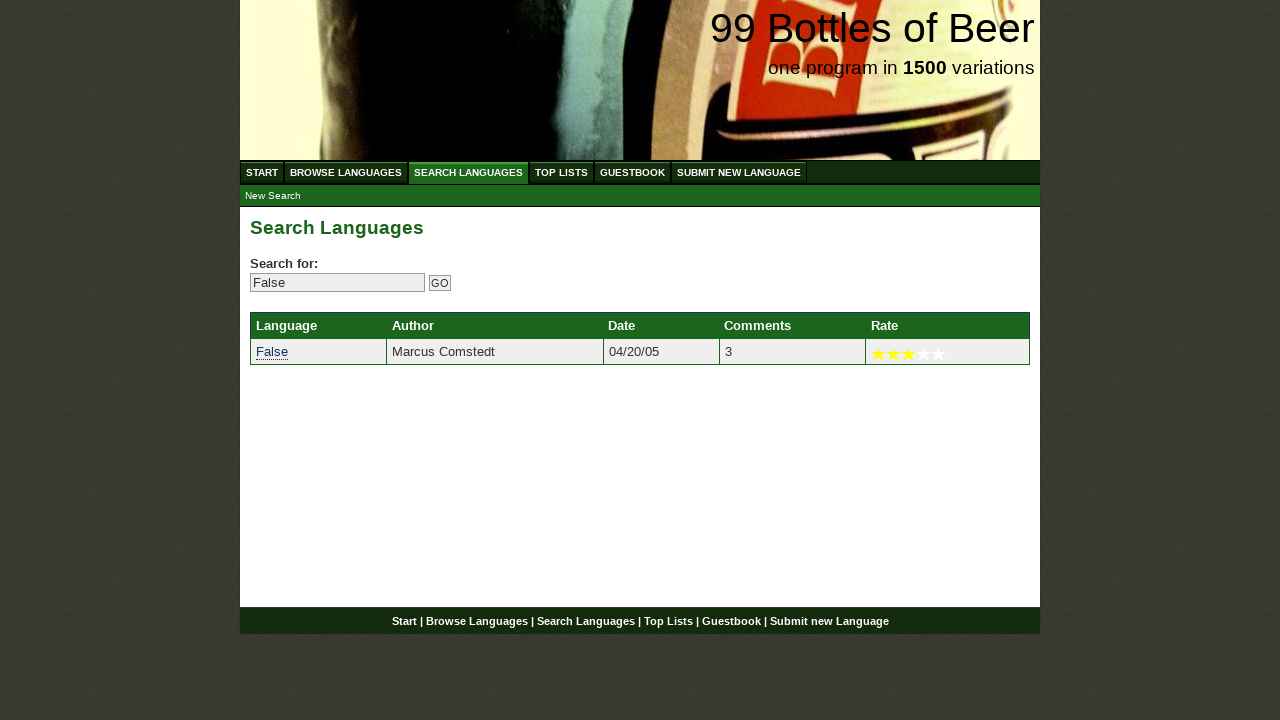

Search results loaded for 'False'
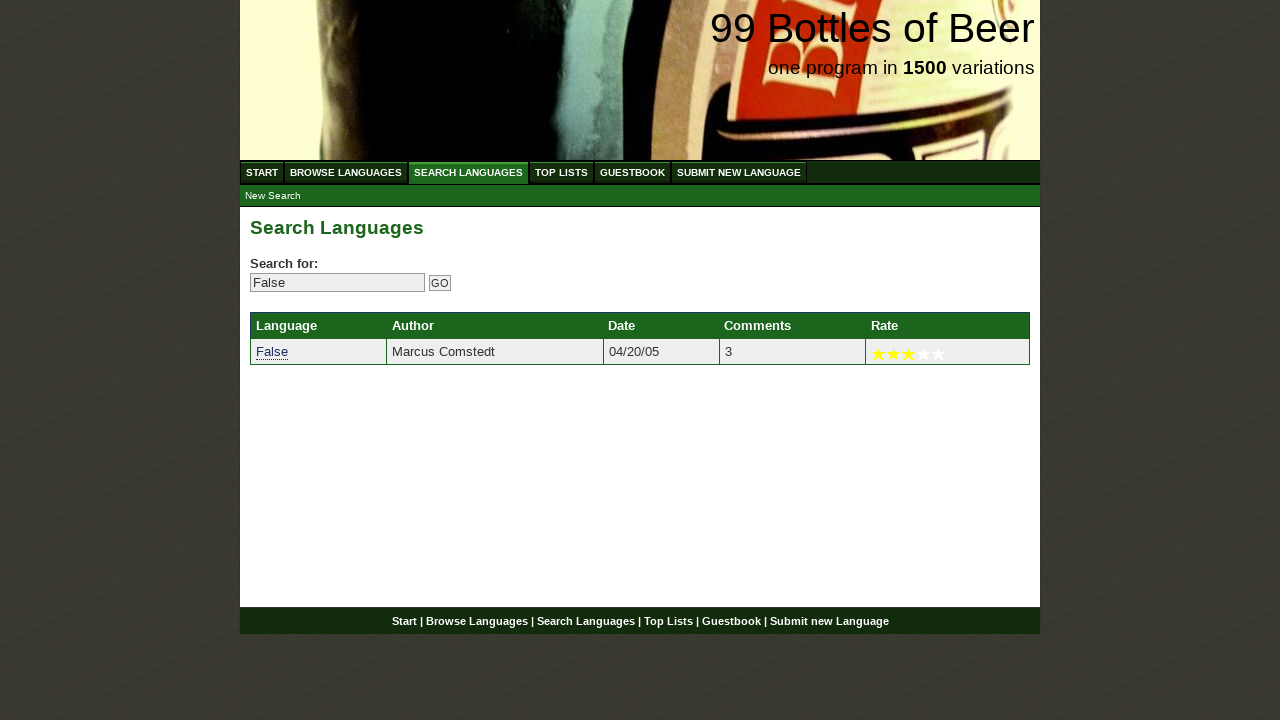

Navigated to search page for term 'GAP'
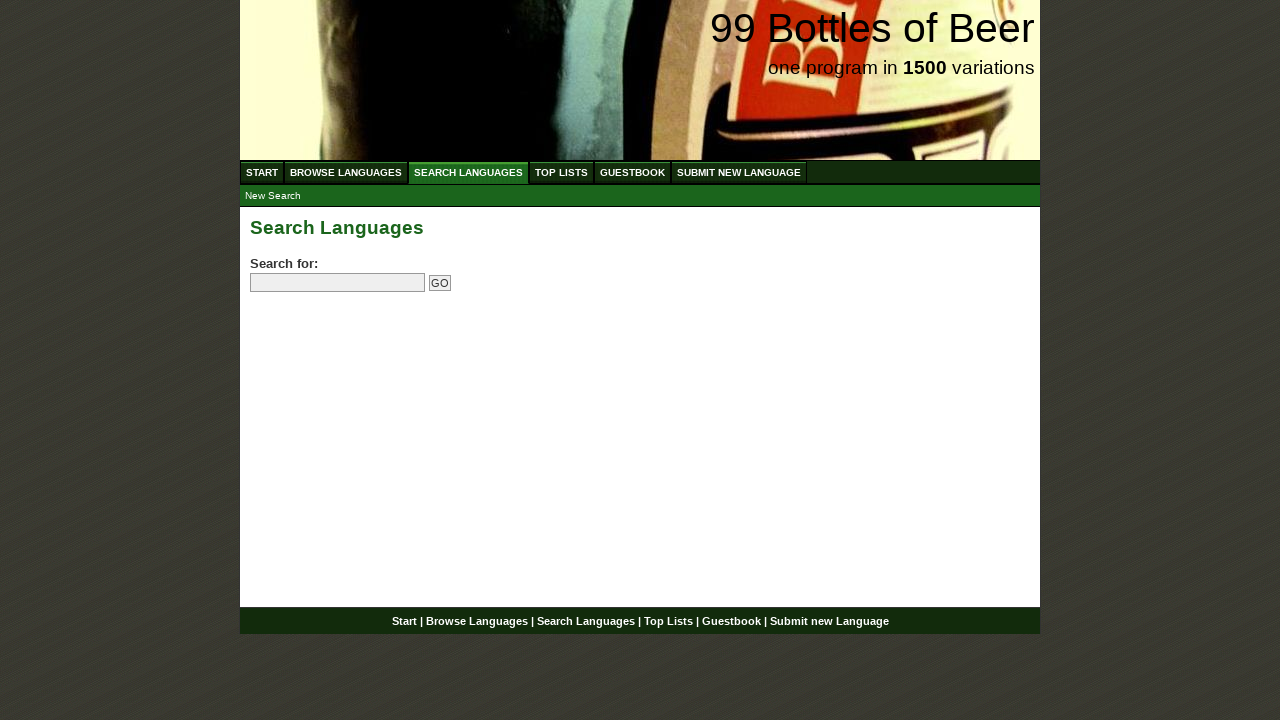

Filled search field with 'GAP' on //form[@id='searchlanguages']//input[@name='search']
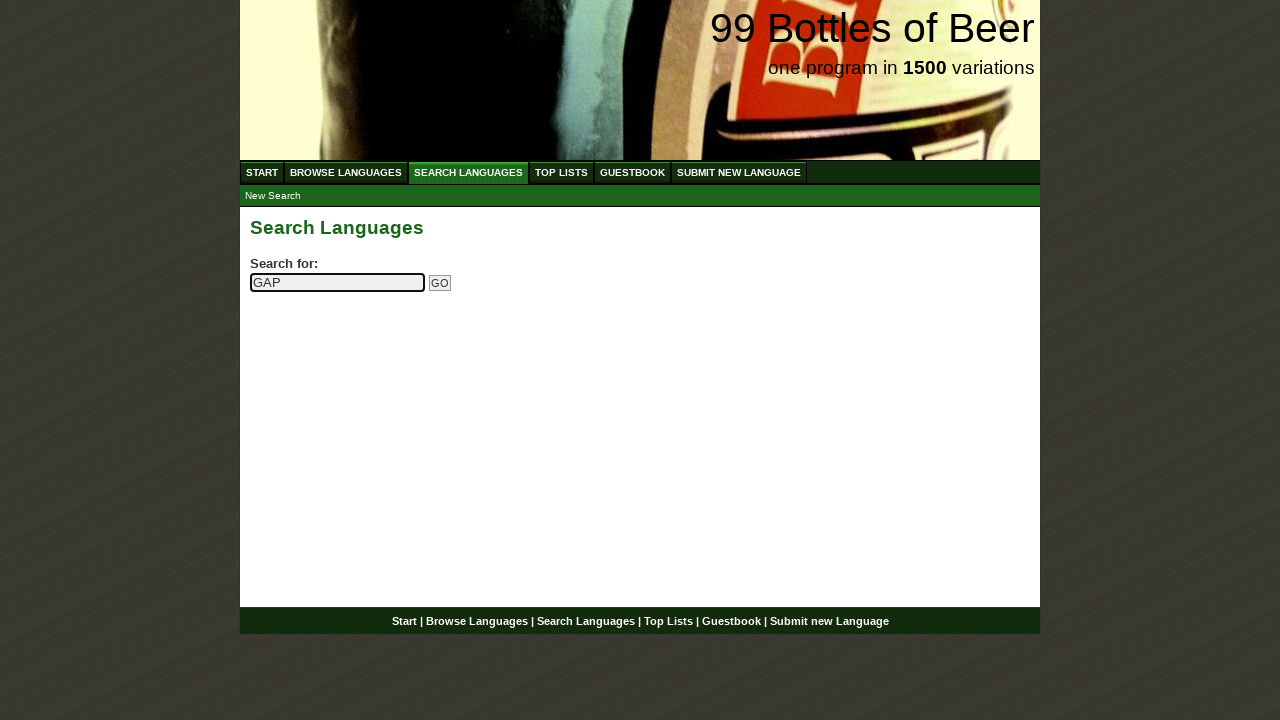

Clicked submit button to search for 'GAP' at (440, 283) on xpath=//form[@id='searchlanguages']//input[@name='submitsearch']
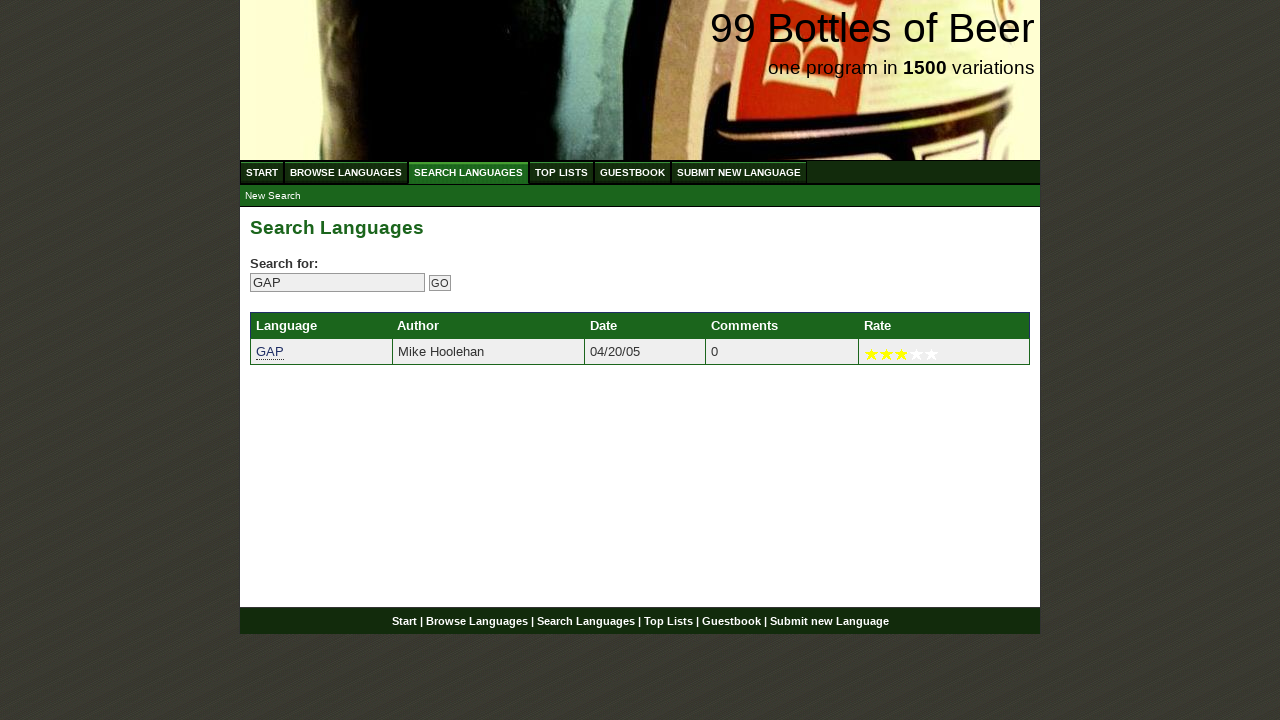

Search results loaded for 'GAP'
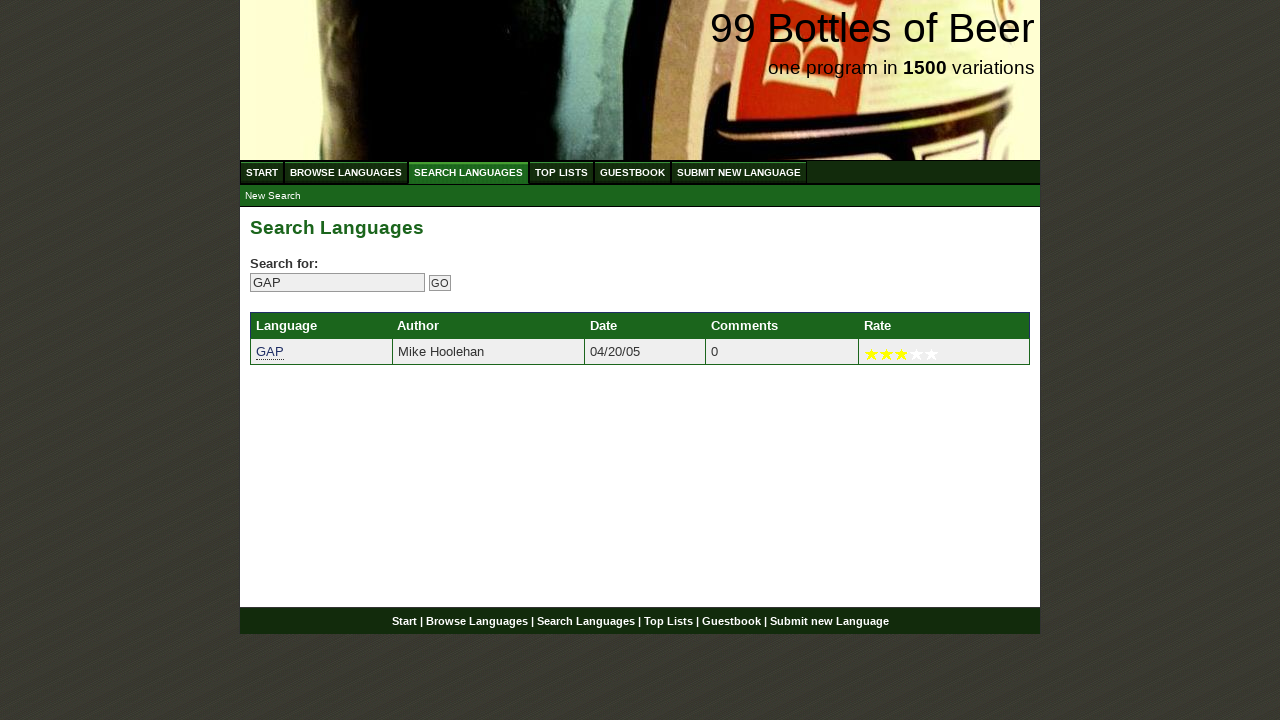

Navigated to search page for term 'Hope'
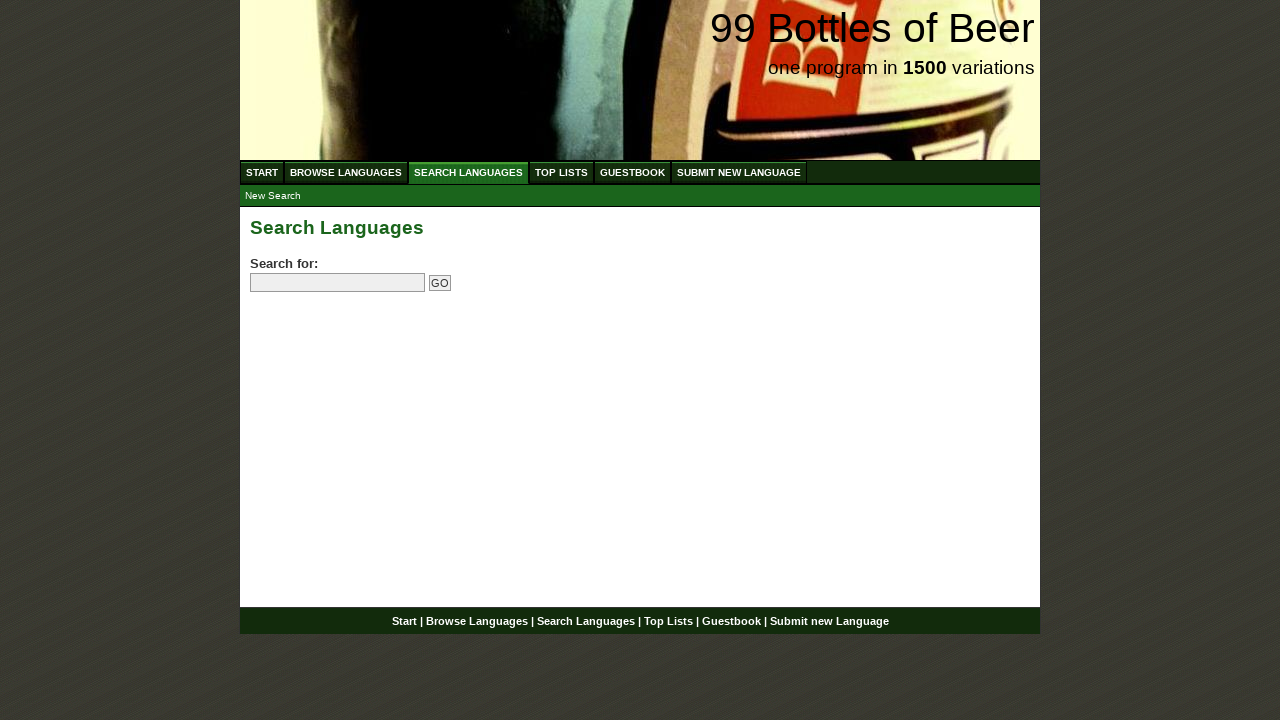

Filled search field with 'Hope' on //form[@id='searchlanguages']//input[@name='search']
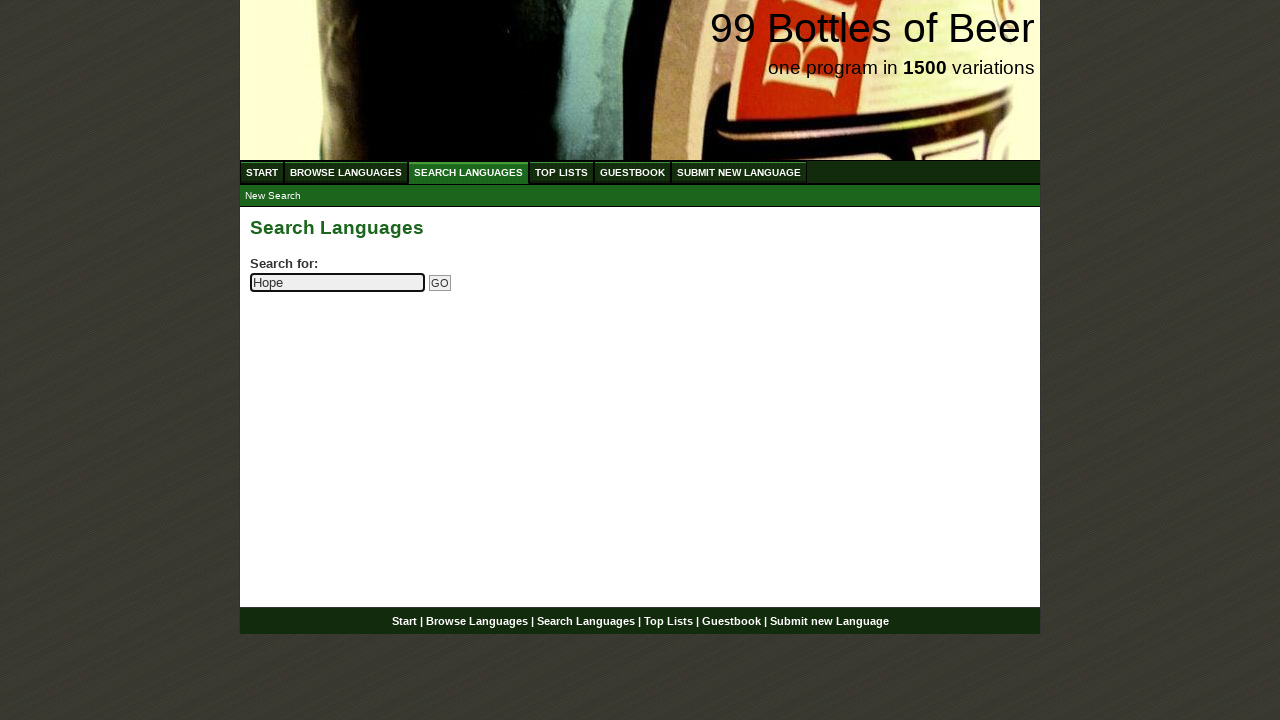

Clicked submit button to search for 'Hope' at (440, 283) on xpath=//form[@id='searchlanguages']//input[@name='submitsearch']
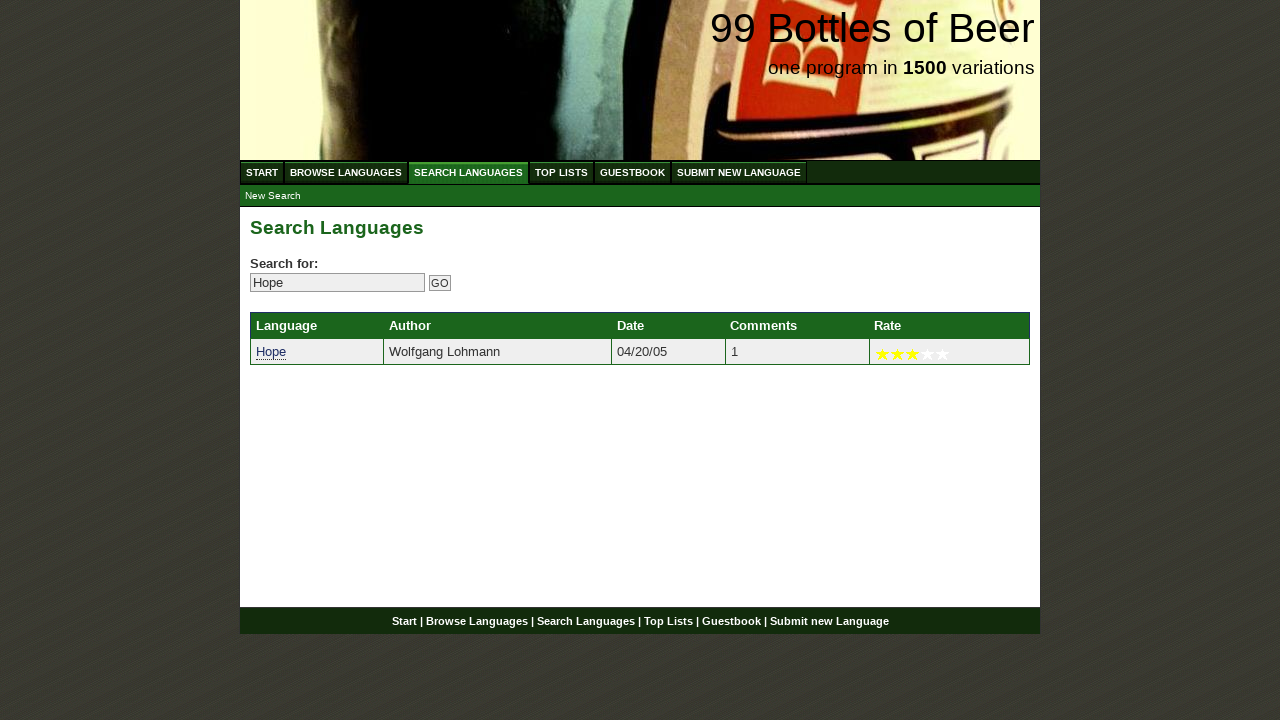

Search results loaded for 'Hope'
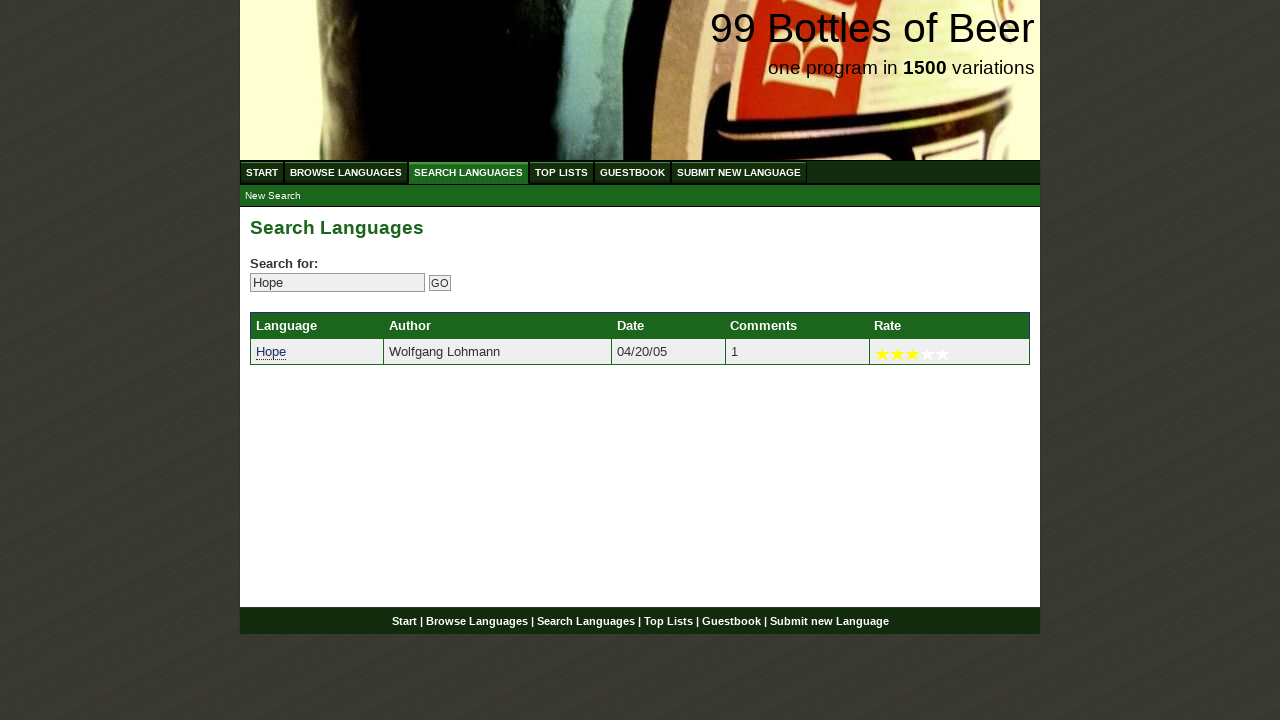

Navigated to search page for term 'IBM'
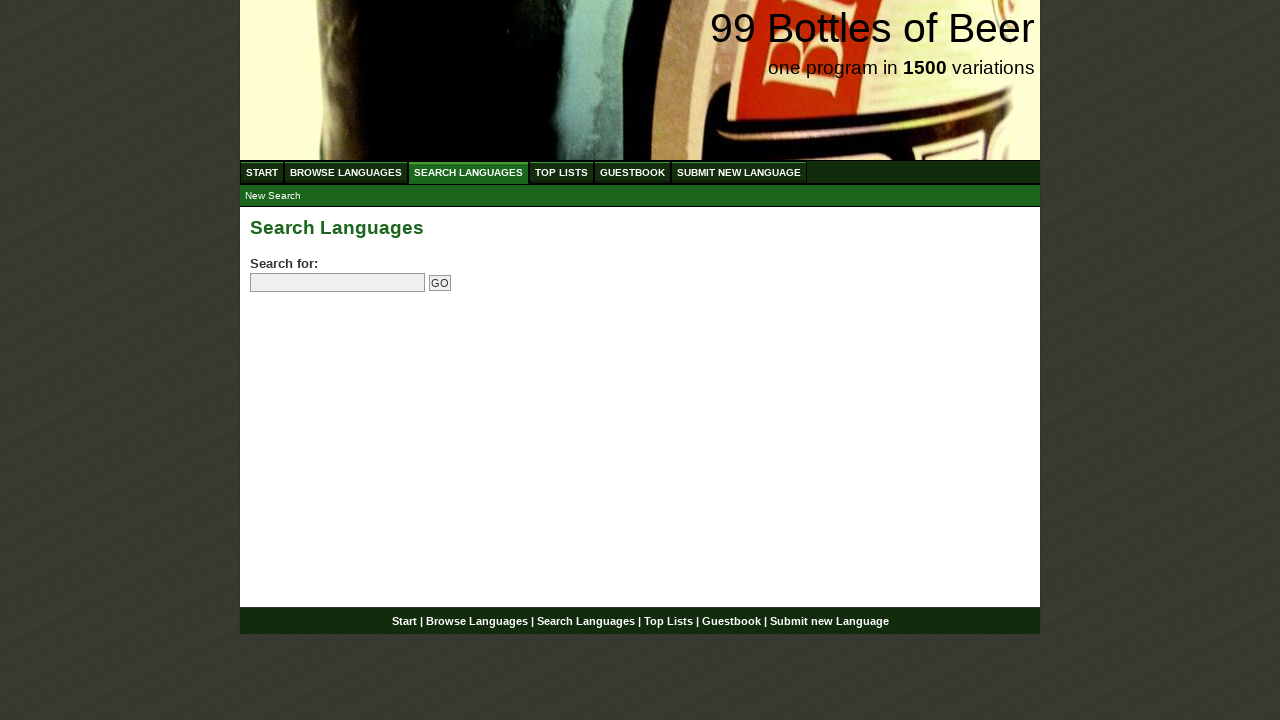

Filled search field with 'IBM' on //form[@id='searchlanguages']//input[@name='search']
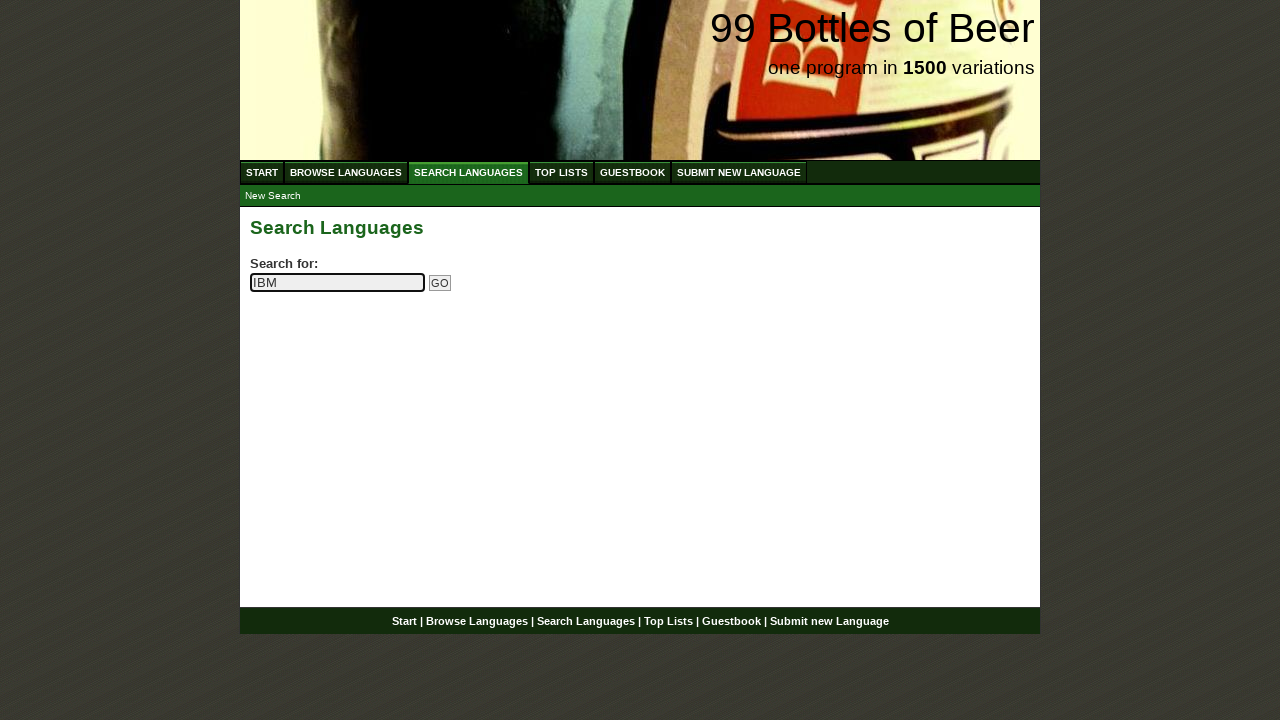

Clicked submit button to search for 'IBM' at (440, 283) on xpath=//form[@id='searchlanguages']//input[@name='submitsearch']
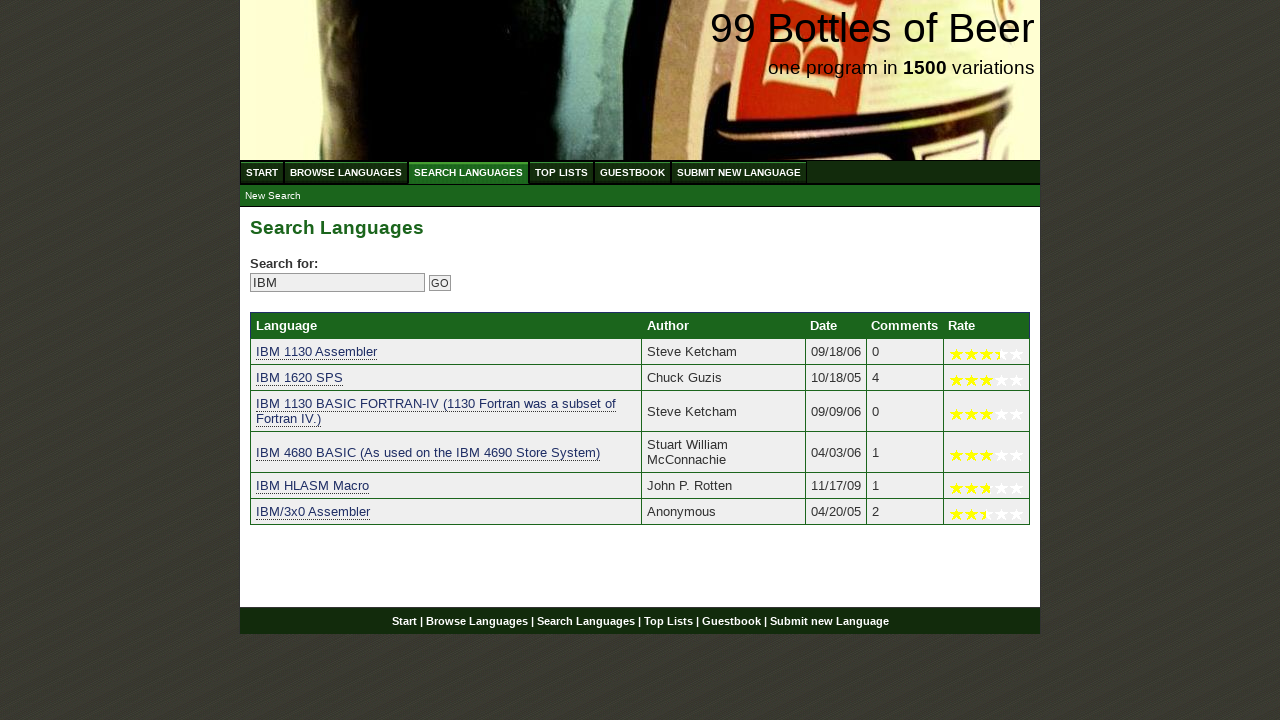

Search results loaded for 'IBM'
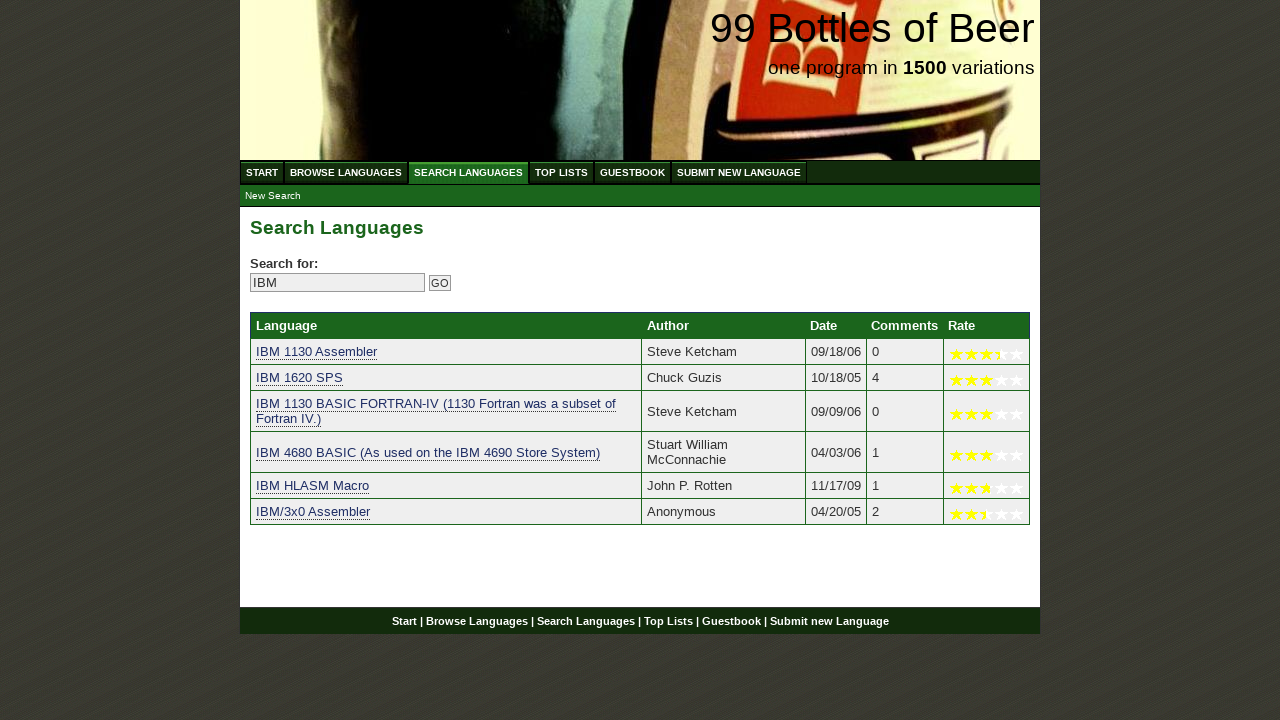

Navigated to search page for term 'Java'
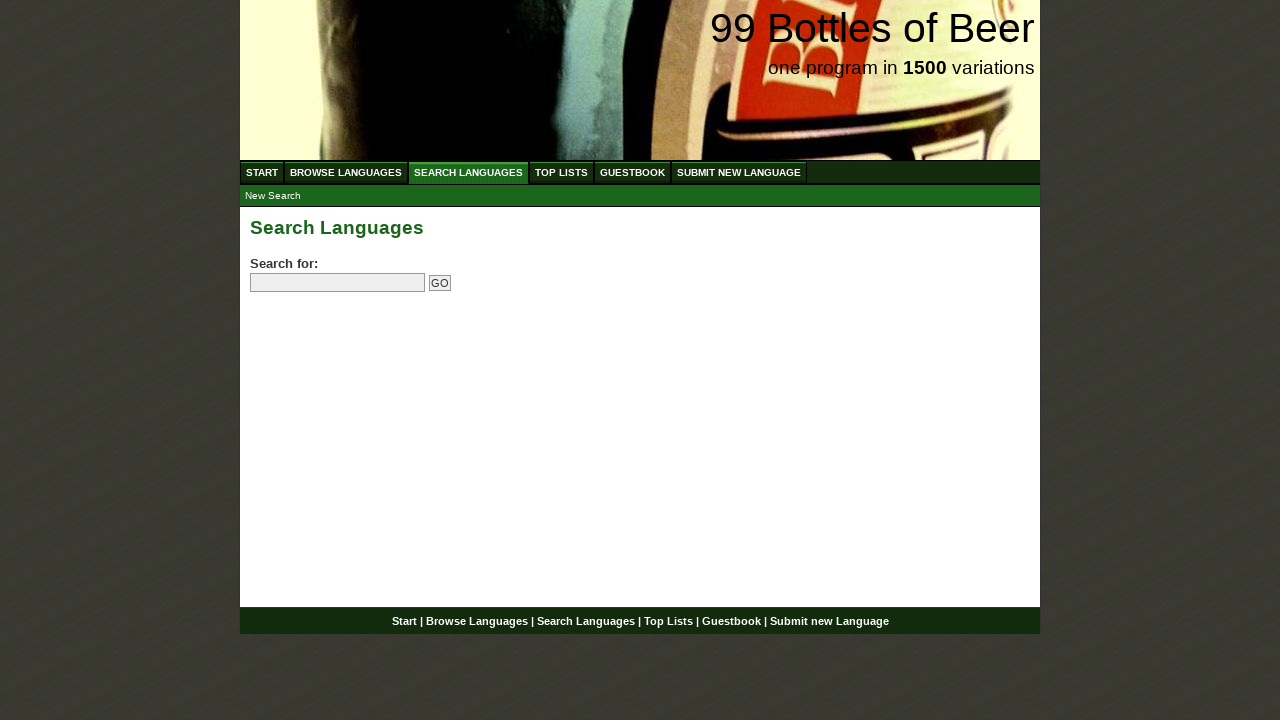

Filled search field with 'Java' on //form[@id='searchlanguages']//input[@name='search']
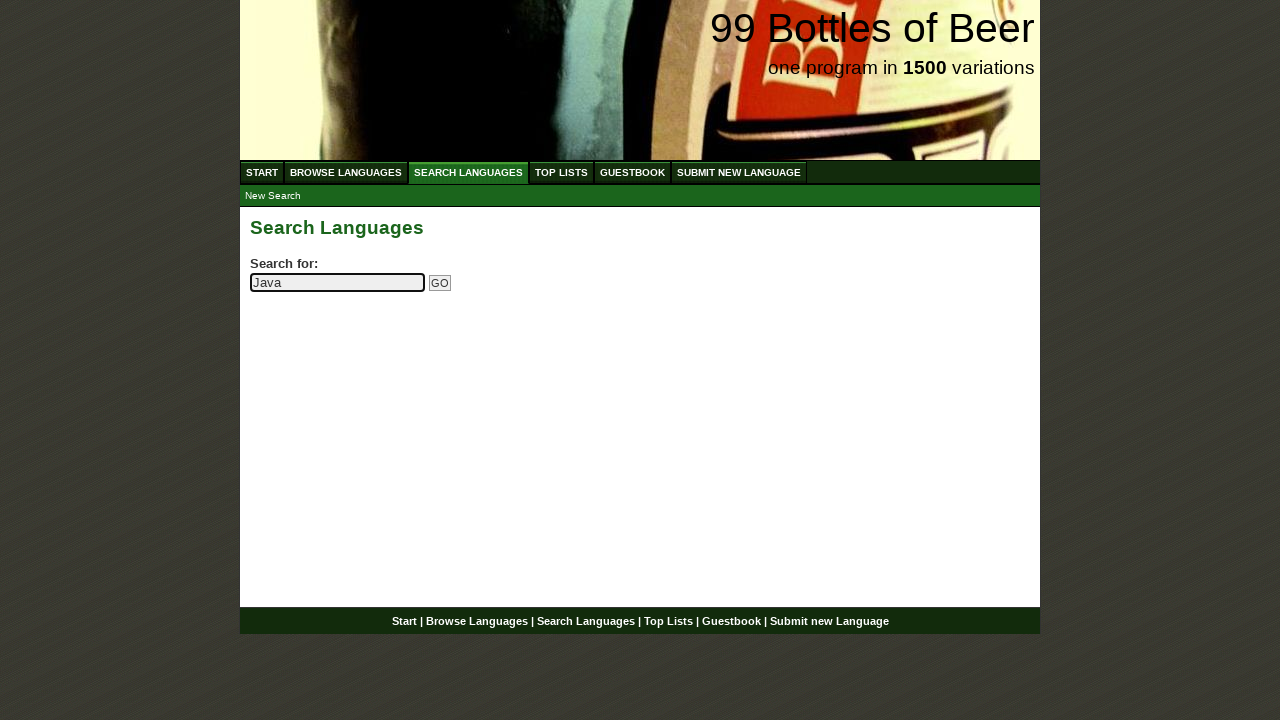

Clicked submit button to search for 'Java' at (440, 283) on xpath=//form[@id='searchlanguages']//input[@name='submitsearch']
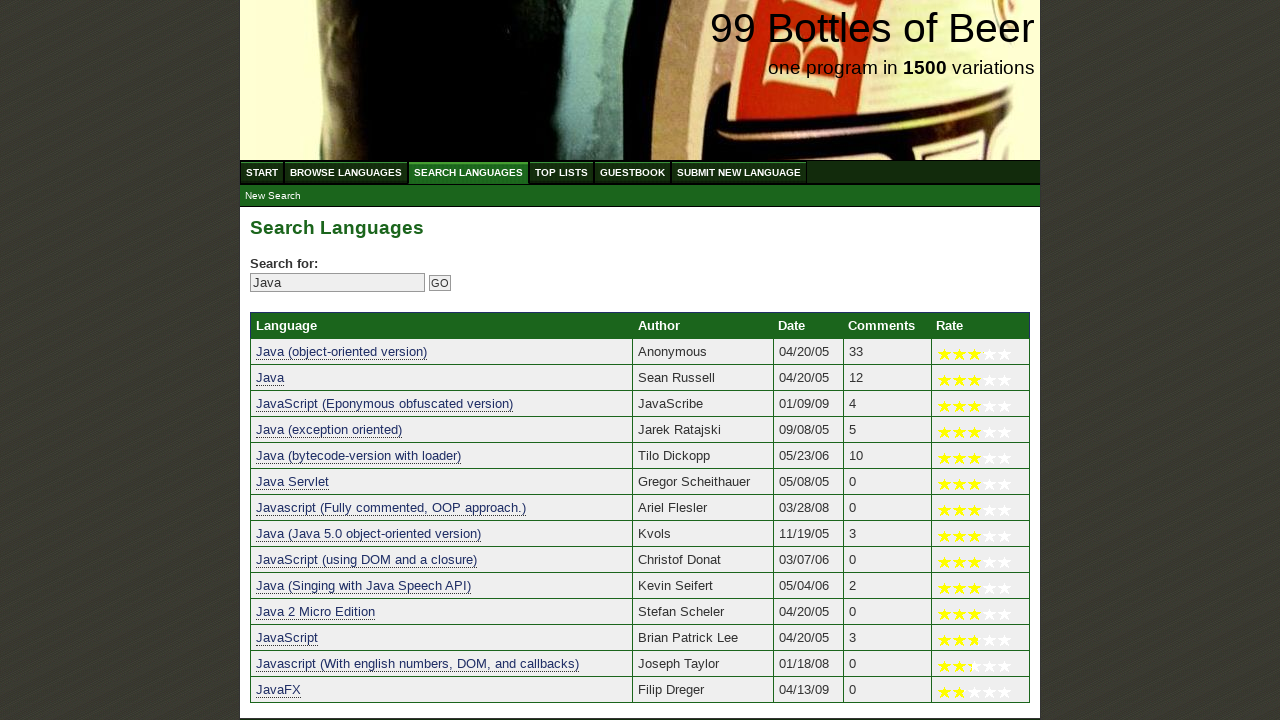

Search results loaded for 'Java'
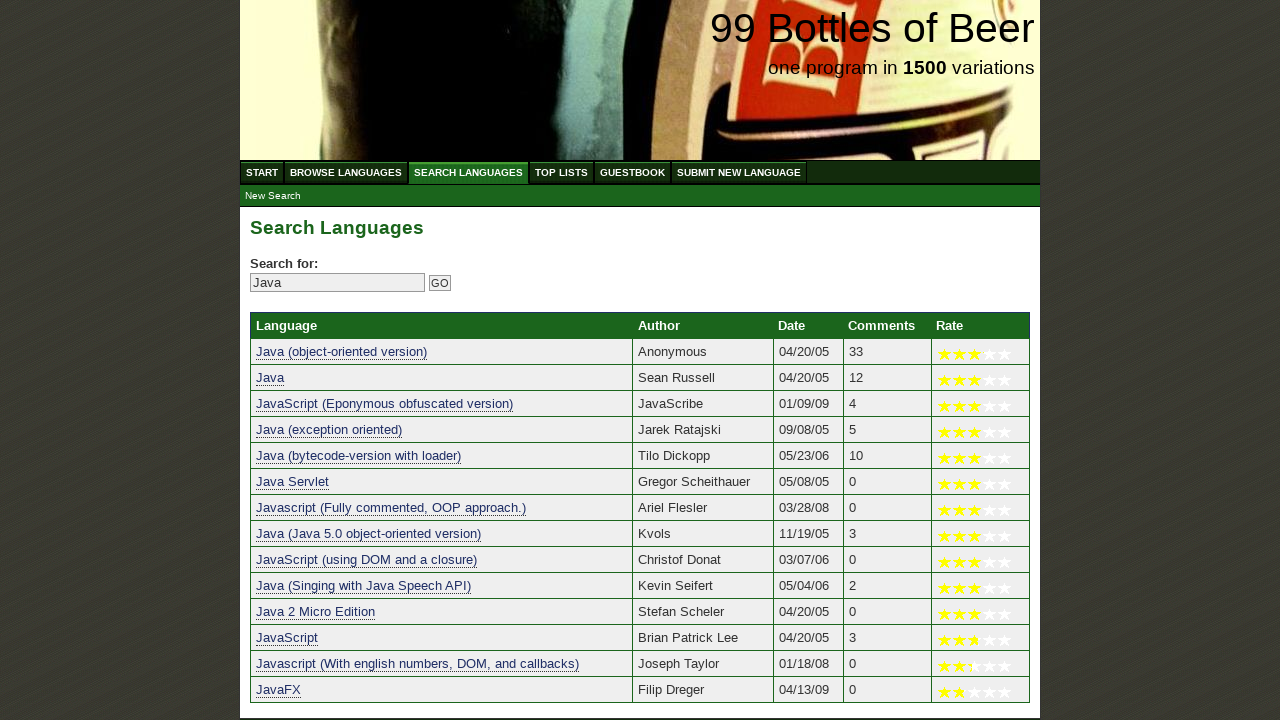

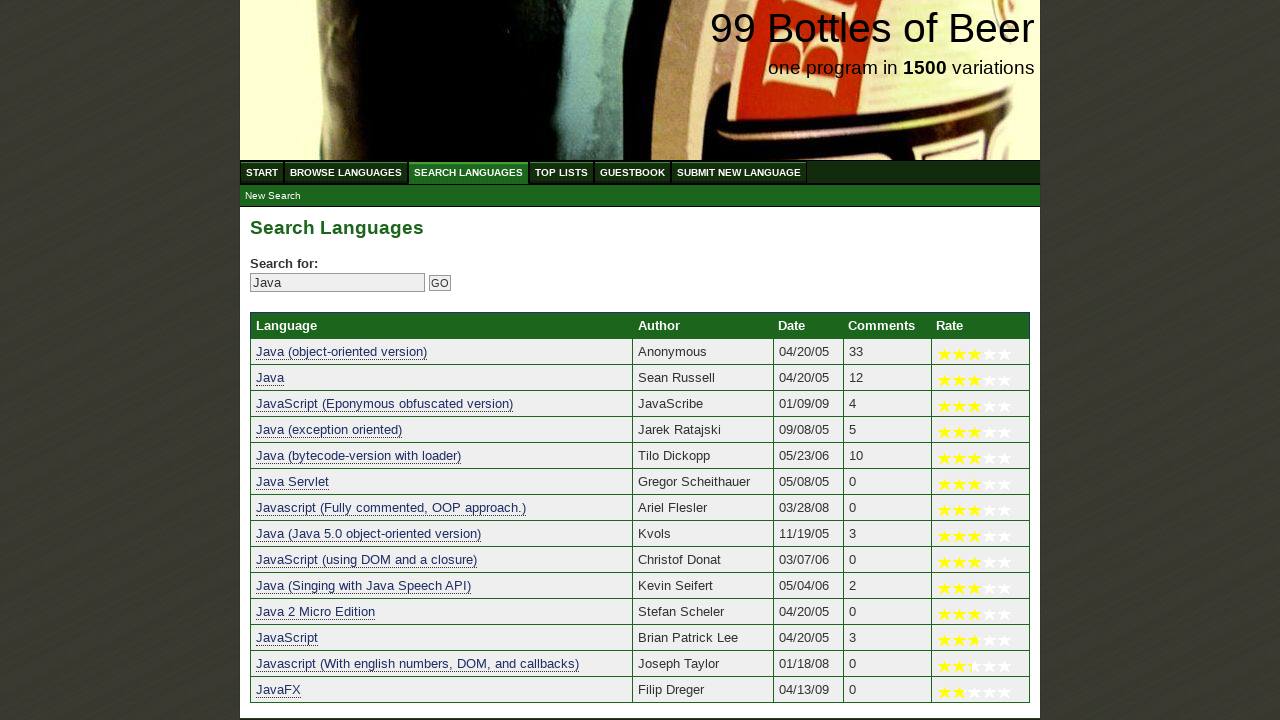